Navigates to IELTS Bro forecast page, clicks on the speaking tab (口语), scrolls through the content by clicking the footer multiple times, and expands topic fields to view content.

Starting URL: https://next.ieltsbro.com/forecast/

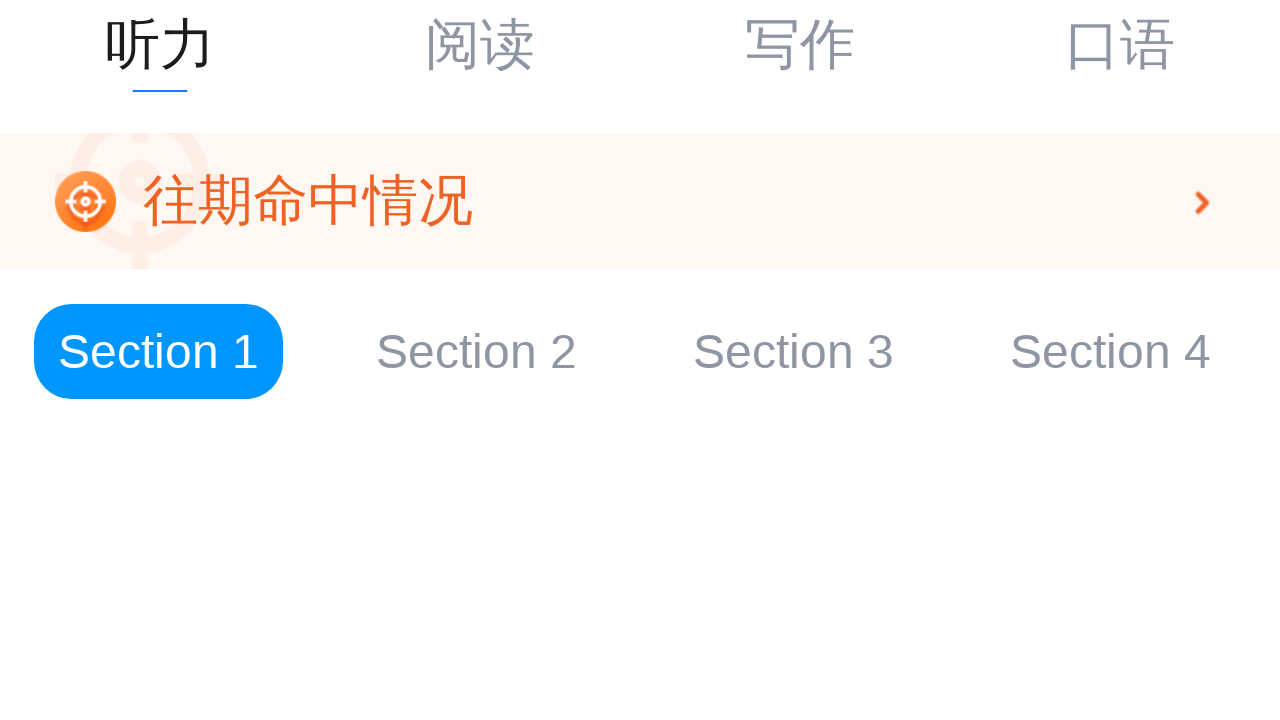

Waited 2 seconds for page to load
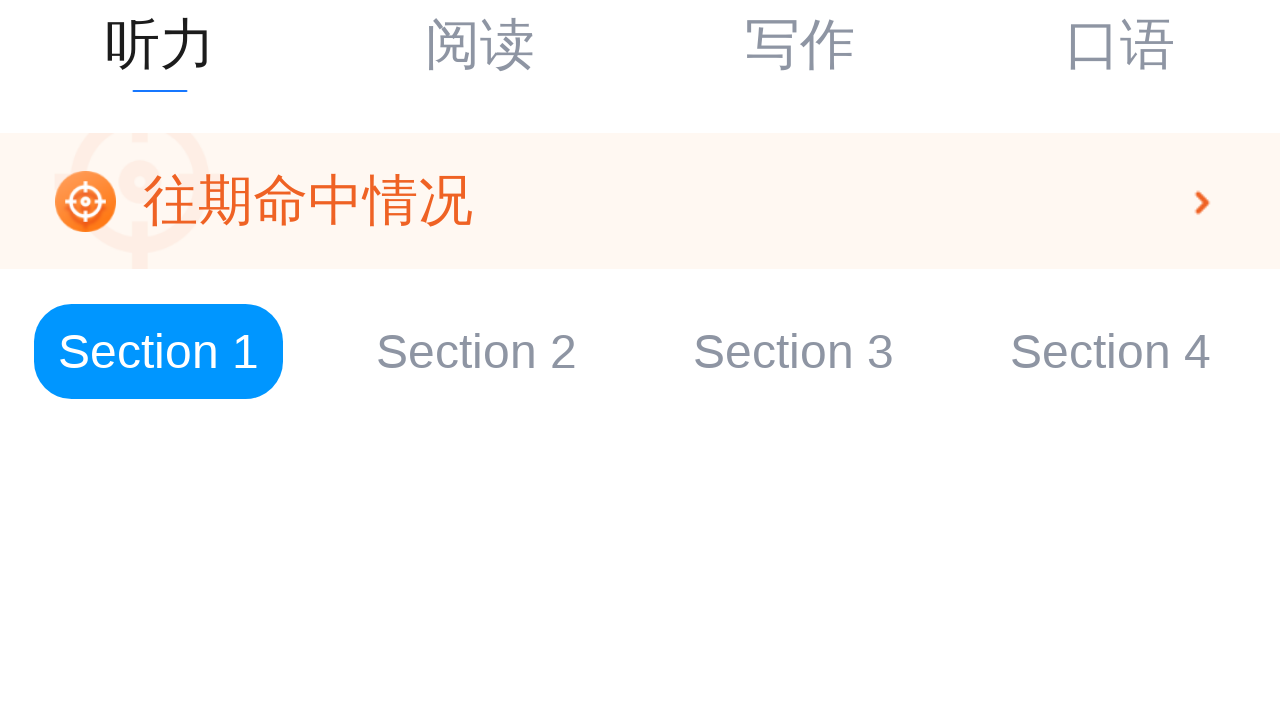

Clicked on the speaking tab (口语) at (1120, 46) on .adm-tabs-tab-wrapper >> nth=3
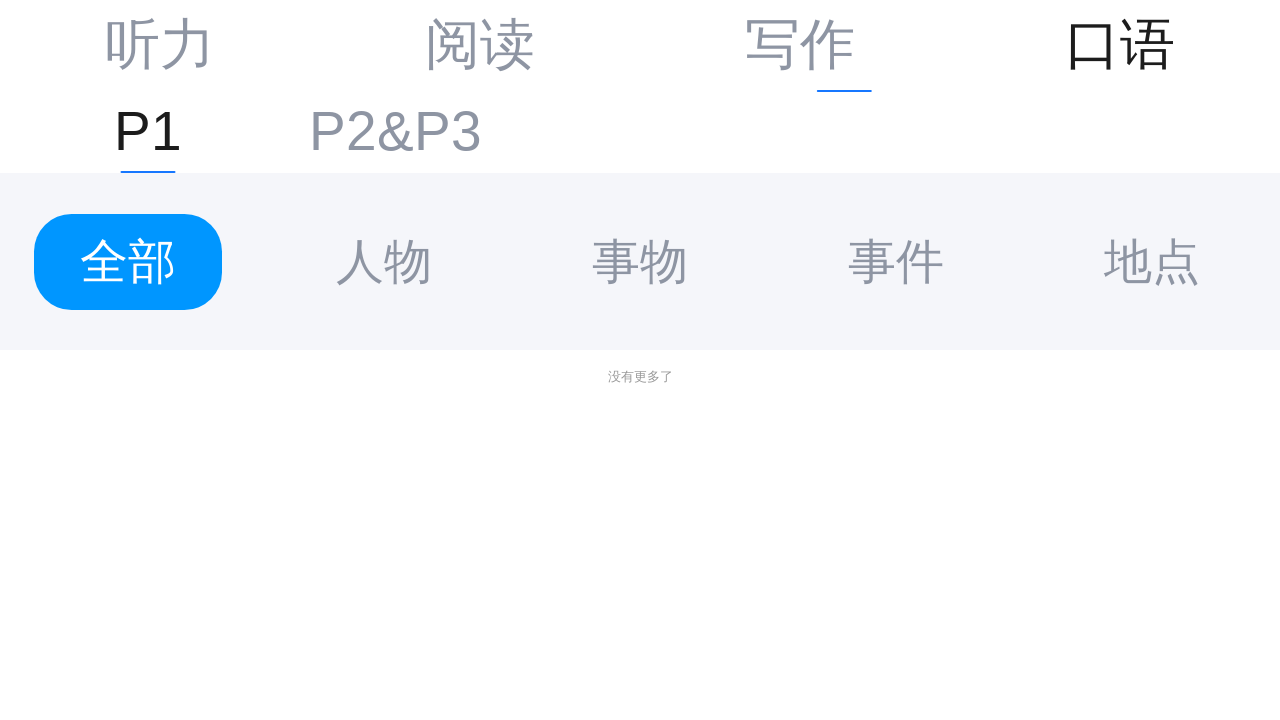

Clicked footer to scroll through content at (640, 377) on .adm-infinite-scroll
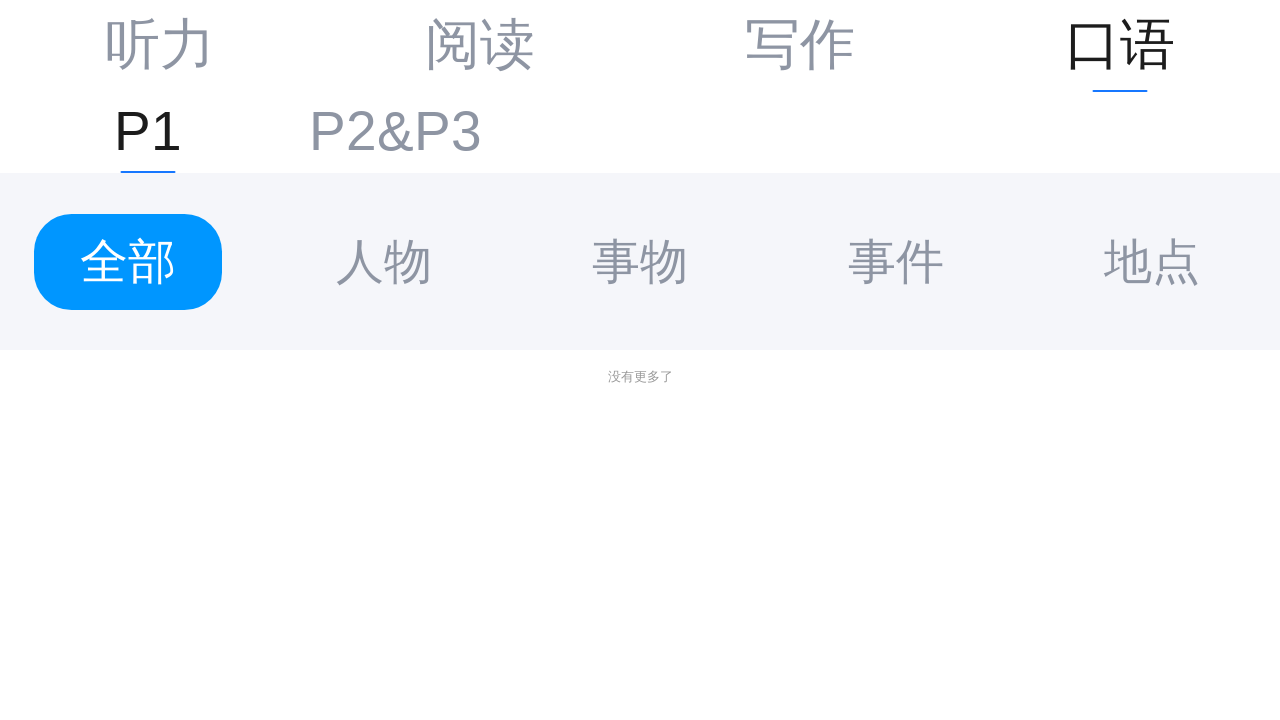

Waited 3 seconds for content to load after scrolling
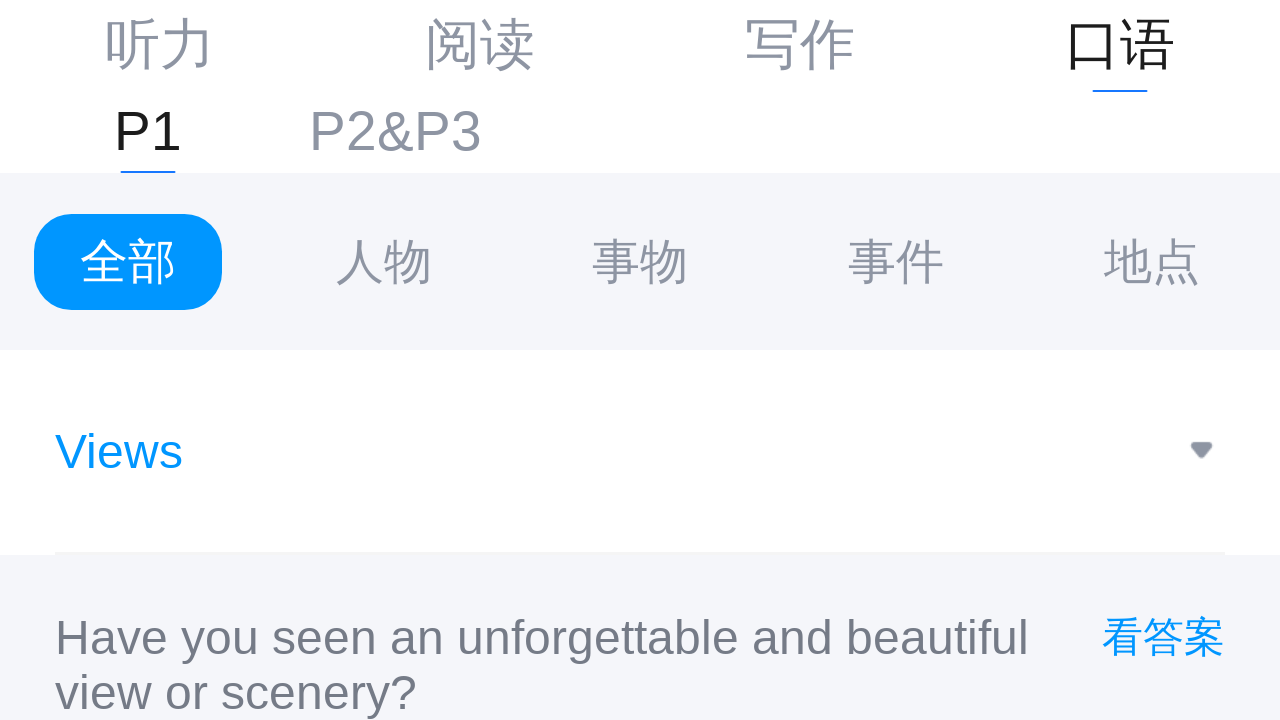

Clicked footer to scroll through content at (640, 693) on .adm-infinite-scroll
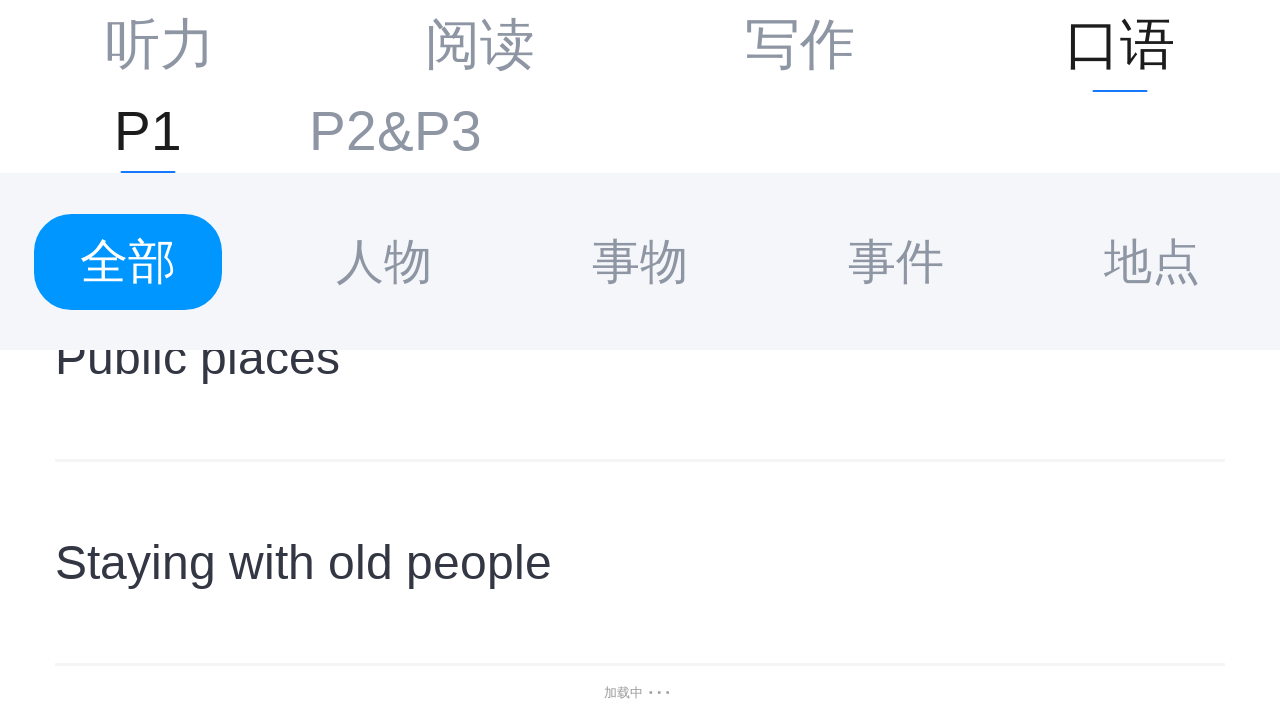

Waited 3 seconds for content to load after scrolling
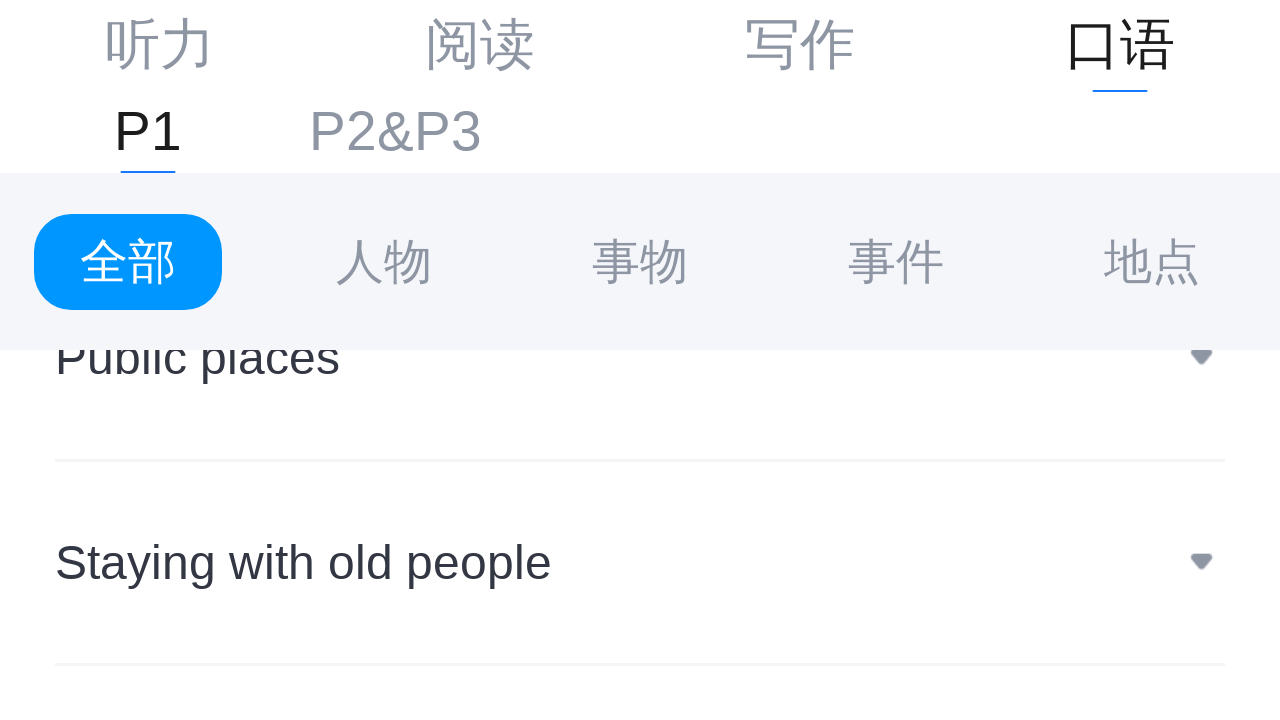

Clicked footer to scroll through content at (640, 693) on .adm-infinite-scroll
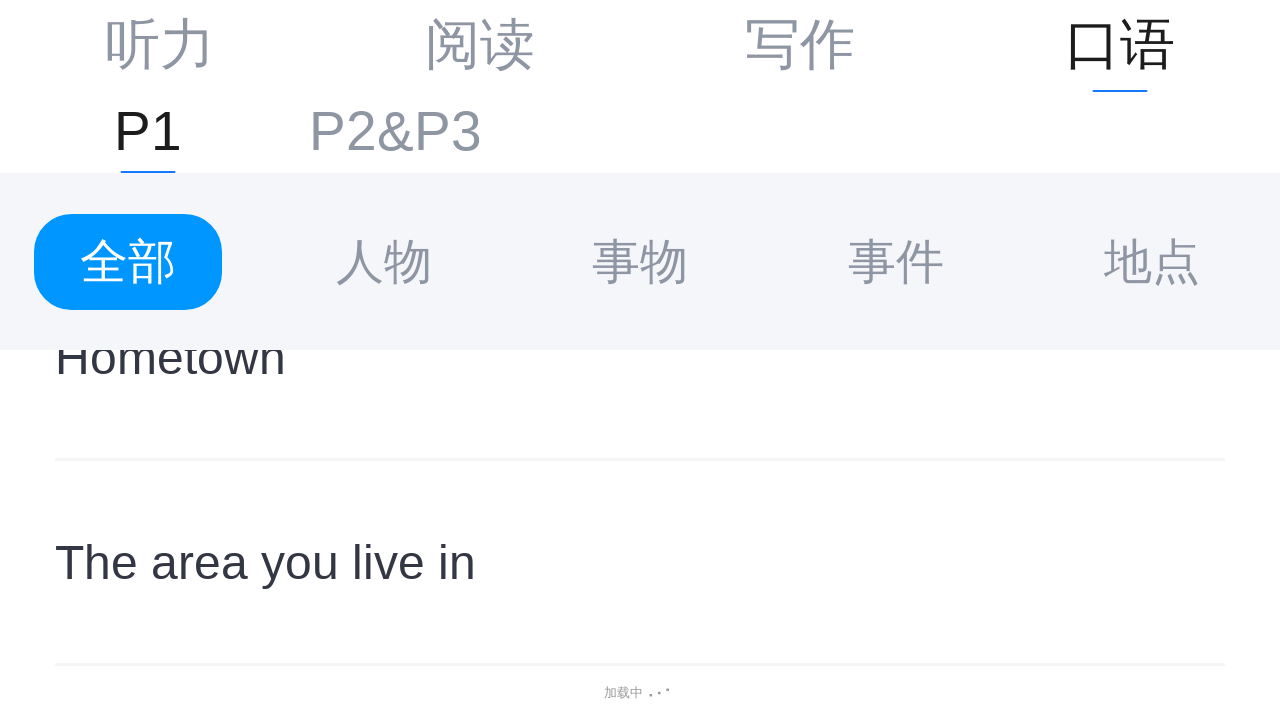

Waited 3 seconds for content to load after scrolling
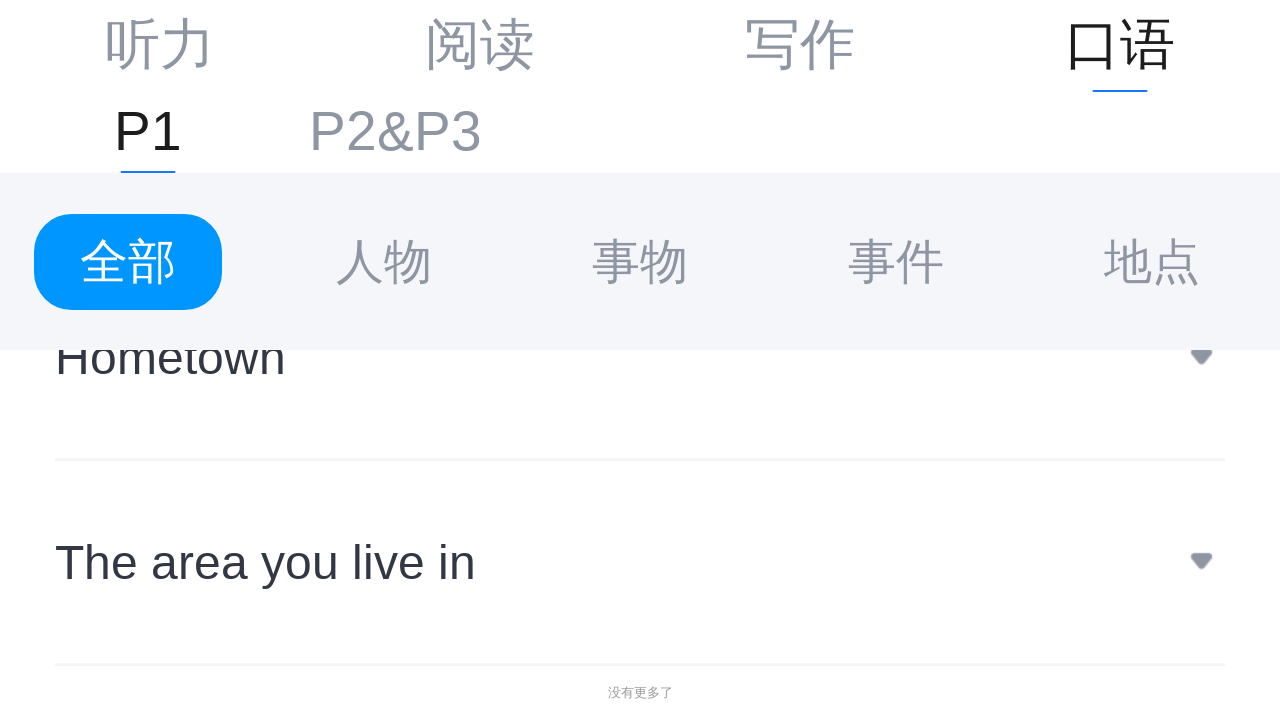

Clicked footer to scroll through content at (640, 693) on .adm-infinite-scroll
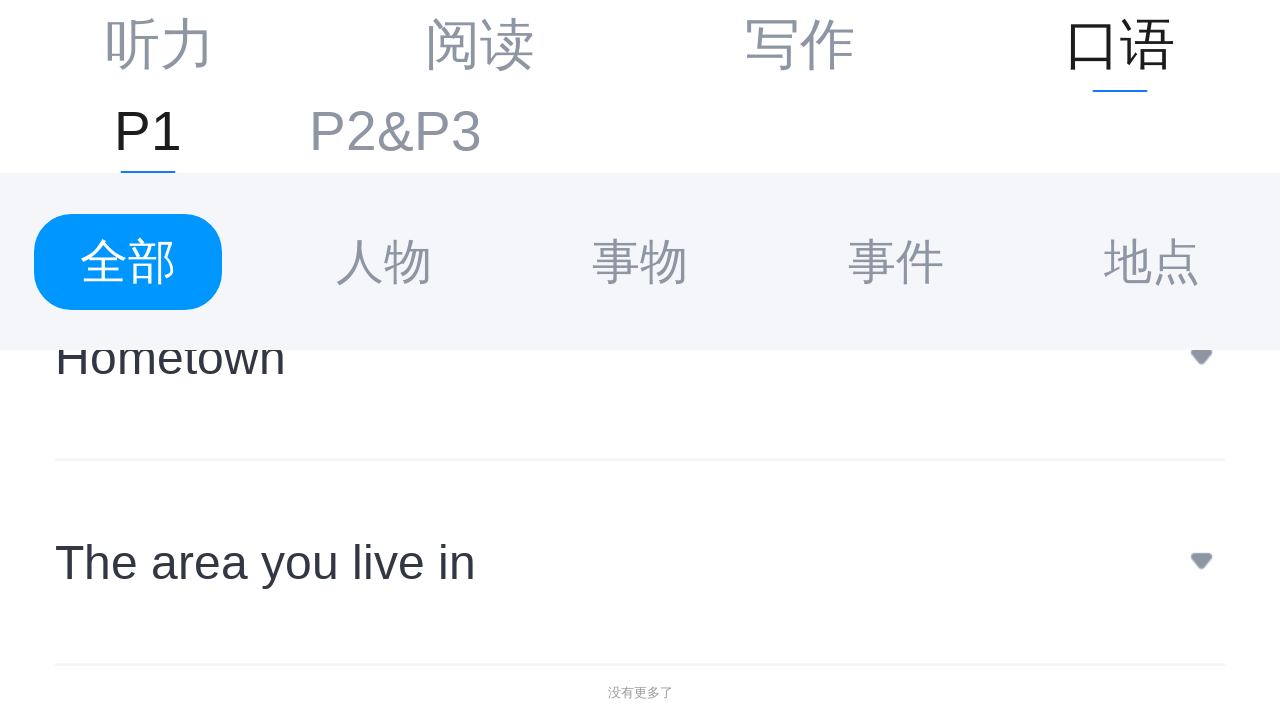

Waited 3 seconds for content to load after scrolling
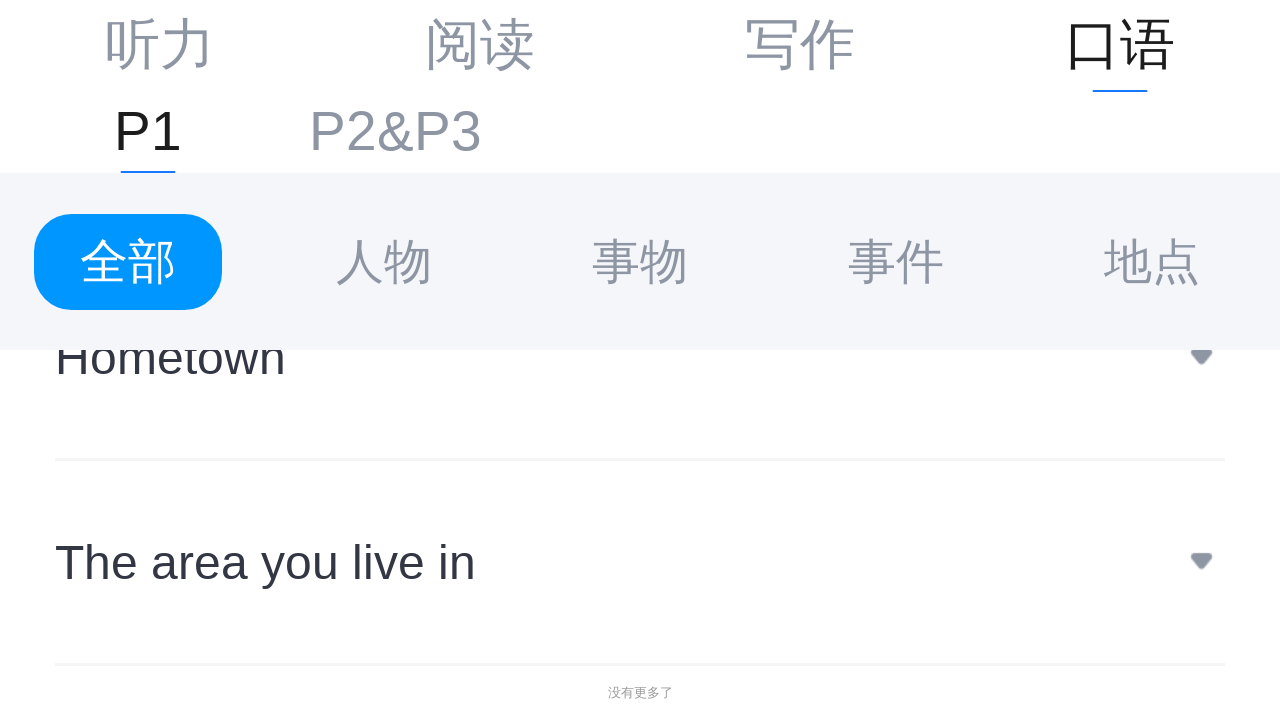

Clicked footer to scroll through content at (640, 693) on .adm-infinite-scroll
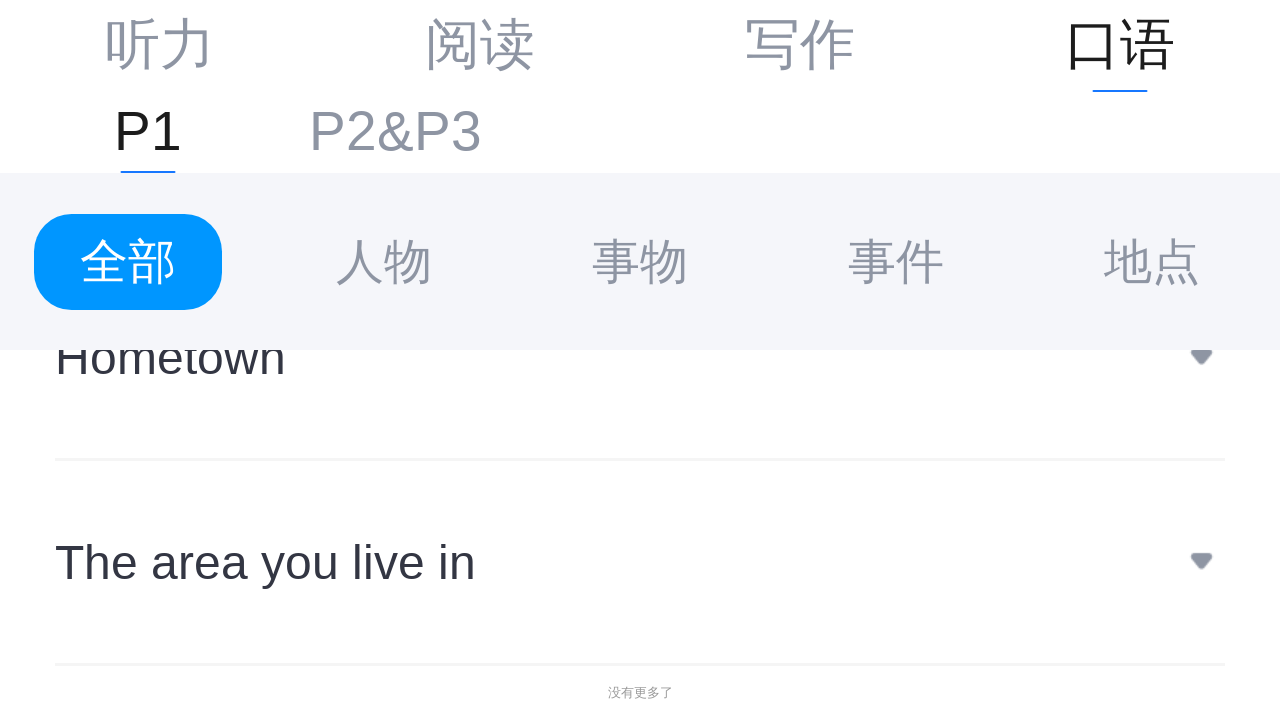

Waited 3 seconds for content to load after scrolling
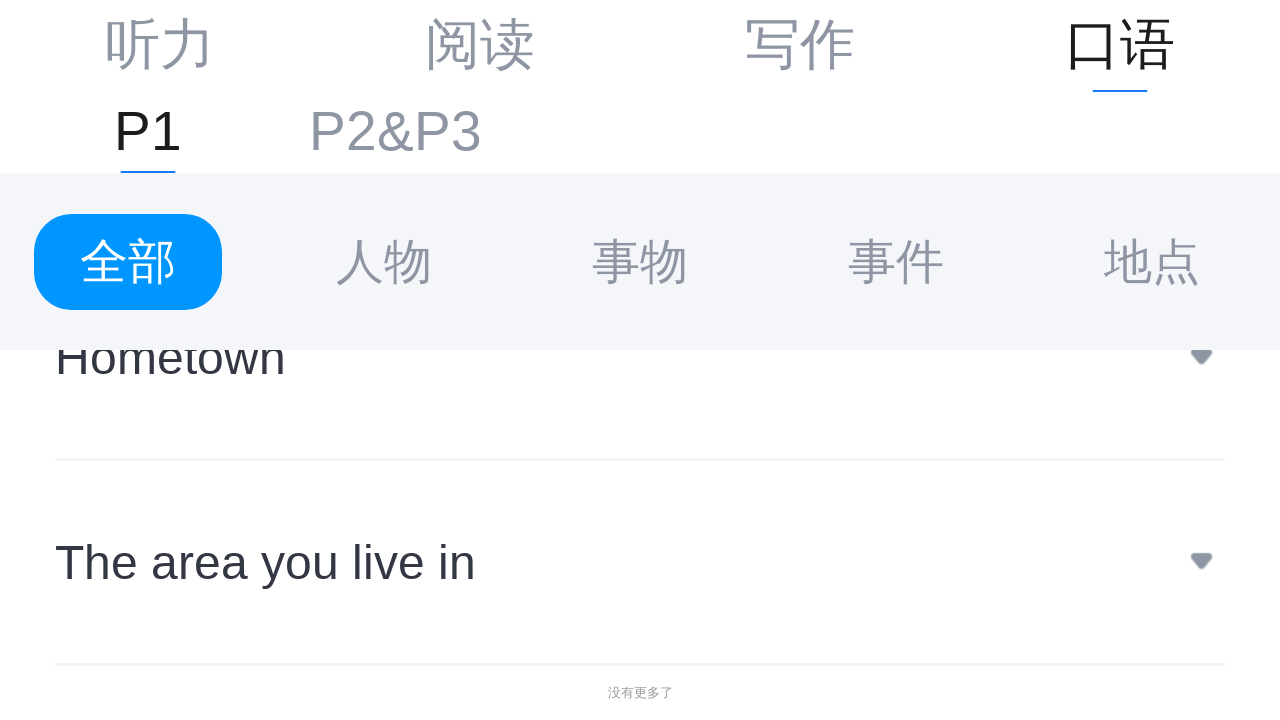

Clicked on field 1 to expand topic content at (119, 451) on .sc-hknPuZ >> nth=0
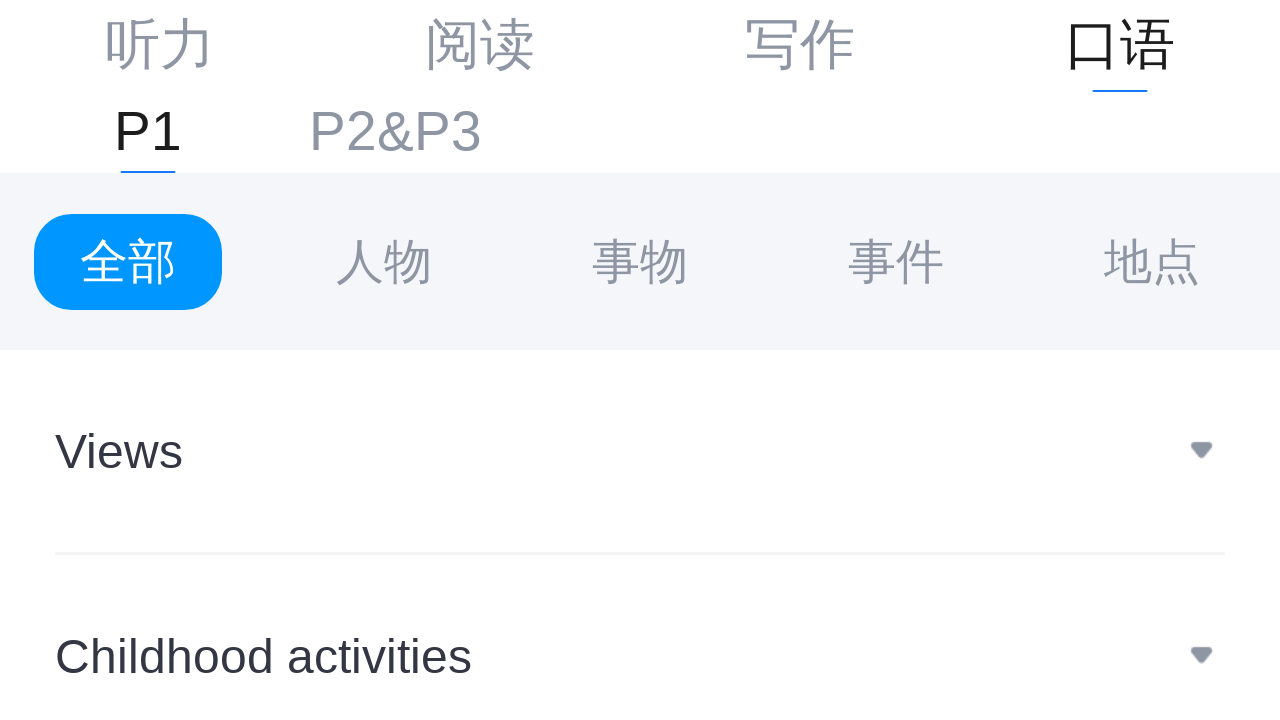

Clicked on field 2 to expand topic content at (263, 656) on .sc-hknPuZ >> nth=1
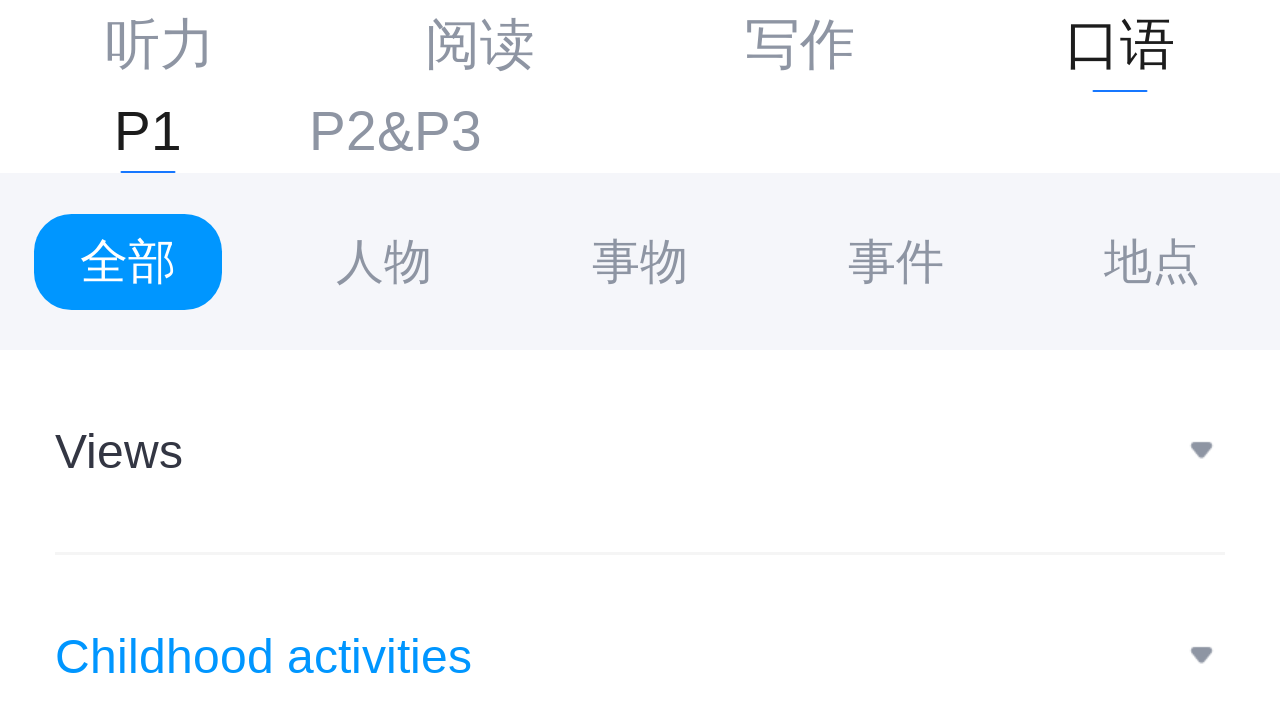

Clicked on field 3 to expand topic content at (141, 535) on .sc-hknPuZ >> nth=2
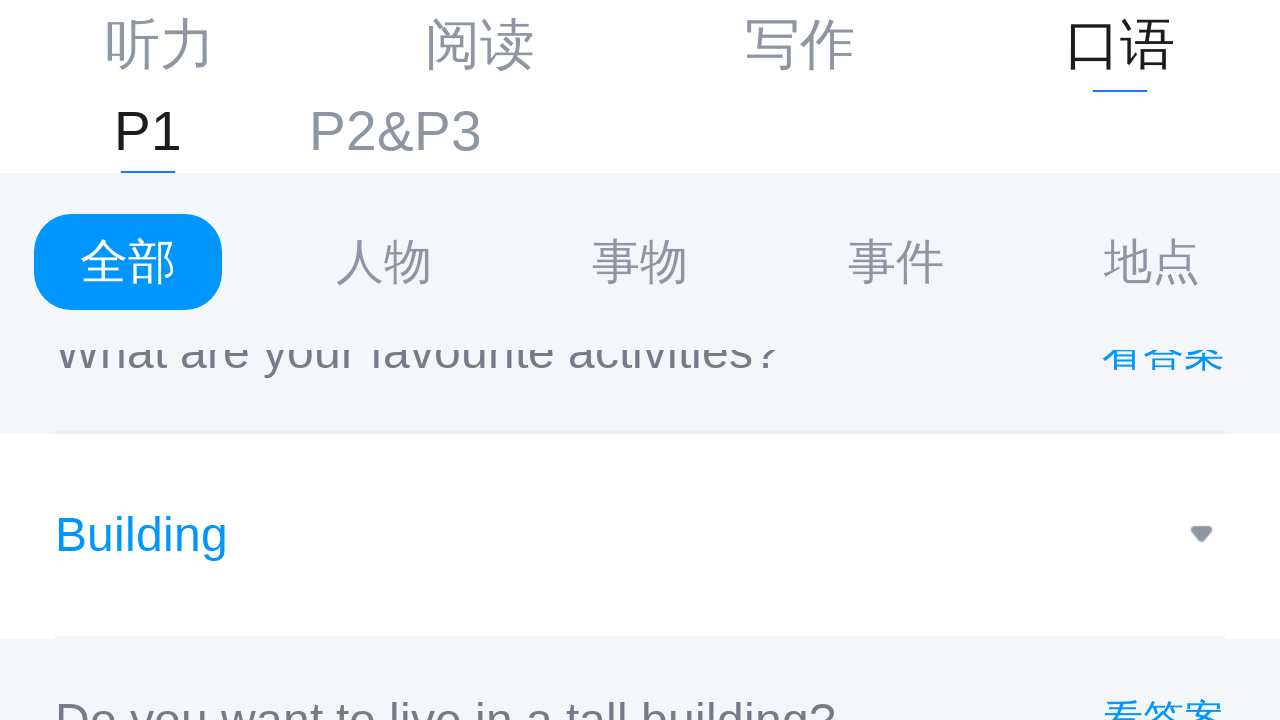

Clicked on field 4 to expand topic content at (143, 536) on .sc-hknPuZ >> nth=3
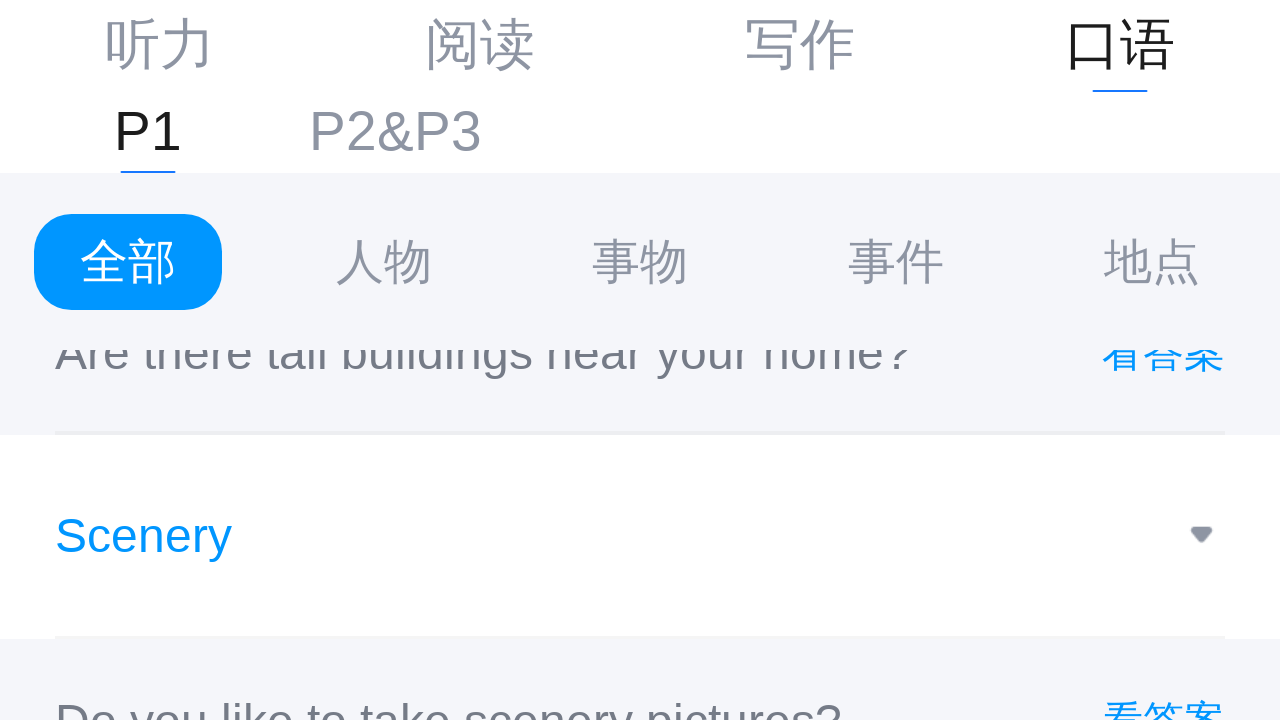

Clicked on field 5 to expand topic content at (145, 535) on .sc-hknPuZ >> nth=4
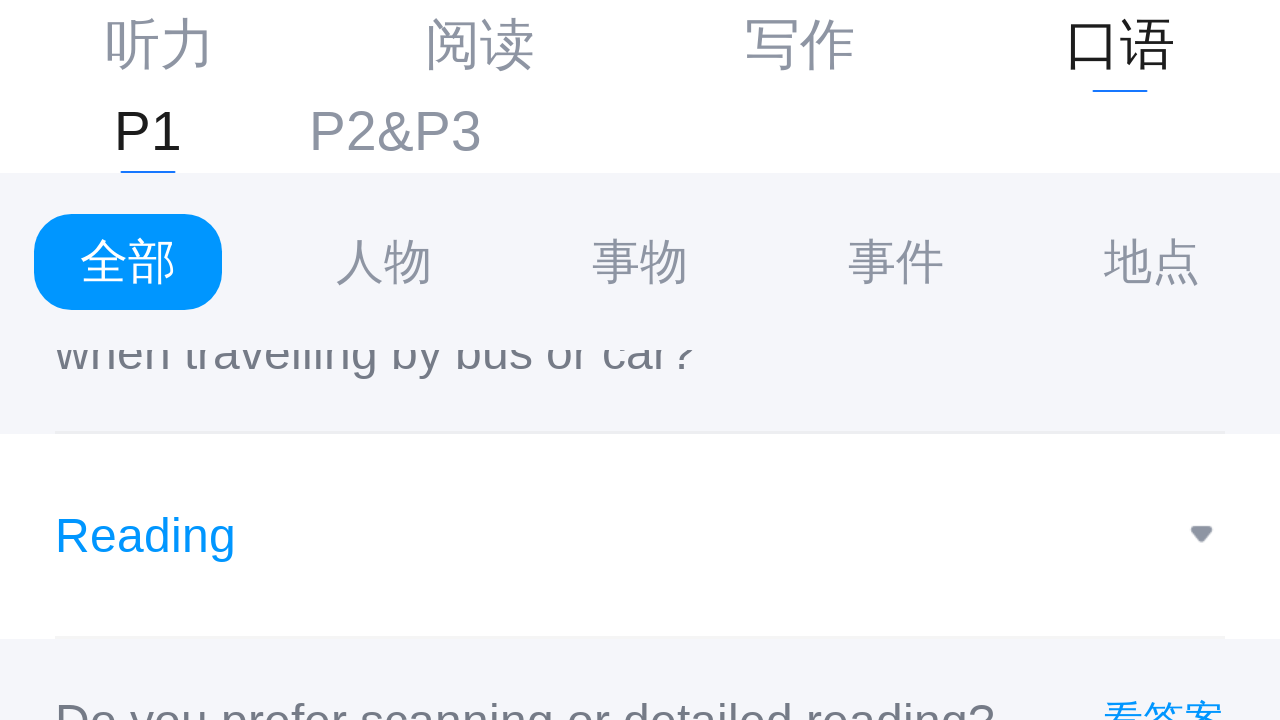

Clicked on field 6 to expand topic content at (184, 535) on .sc-hknPuZ >> nth=5
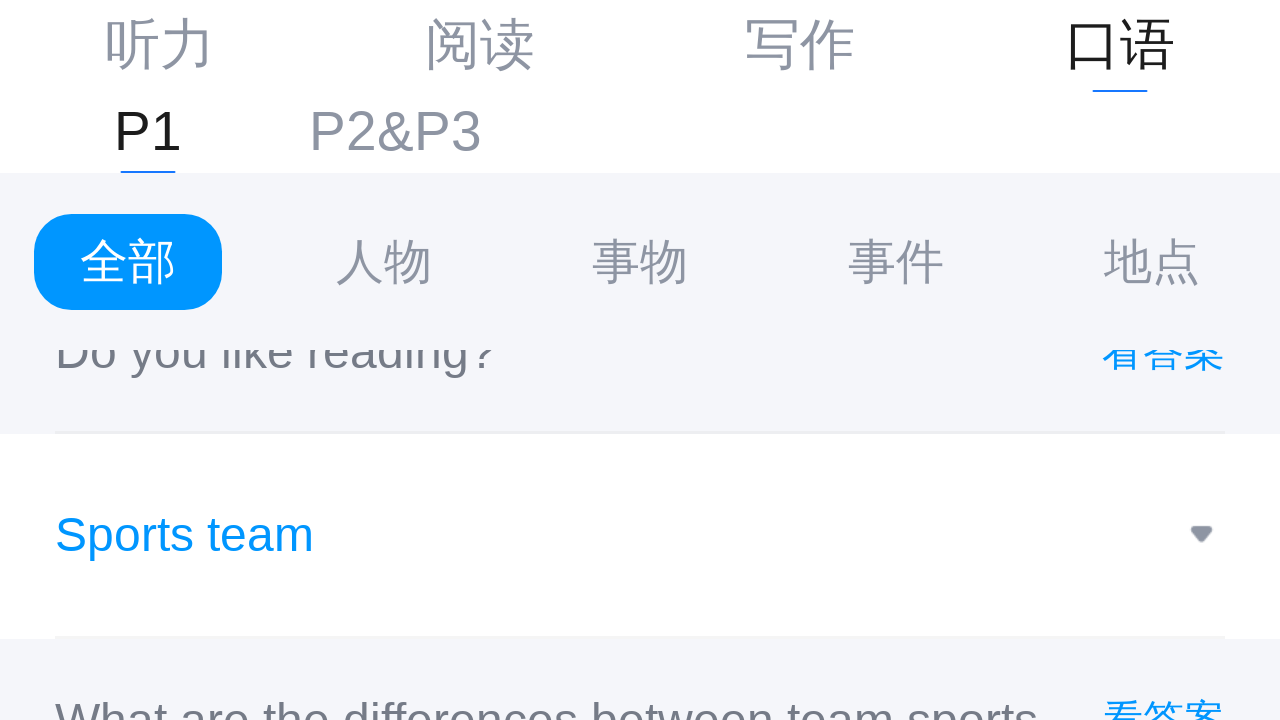

Clicked on field 7 to expand topic content at (140, 536) on .sc-hknPuZ >> nth=6
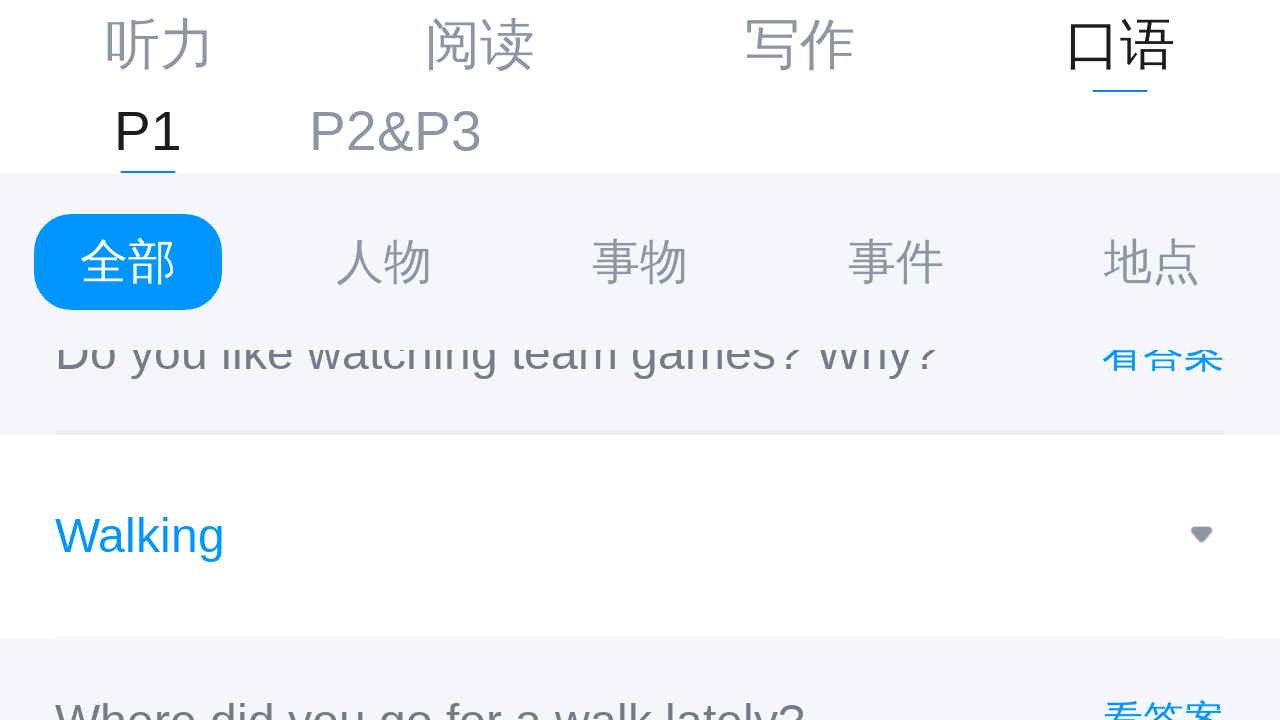

Clicked on field 8 to expand topic content at (126, 535) on .sc-hknPuZ >> nth=7
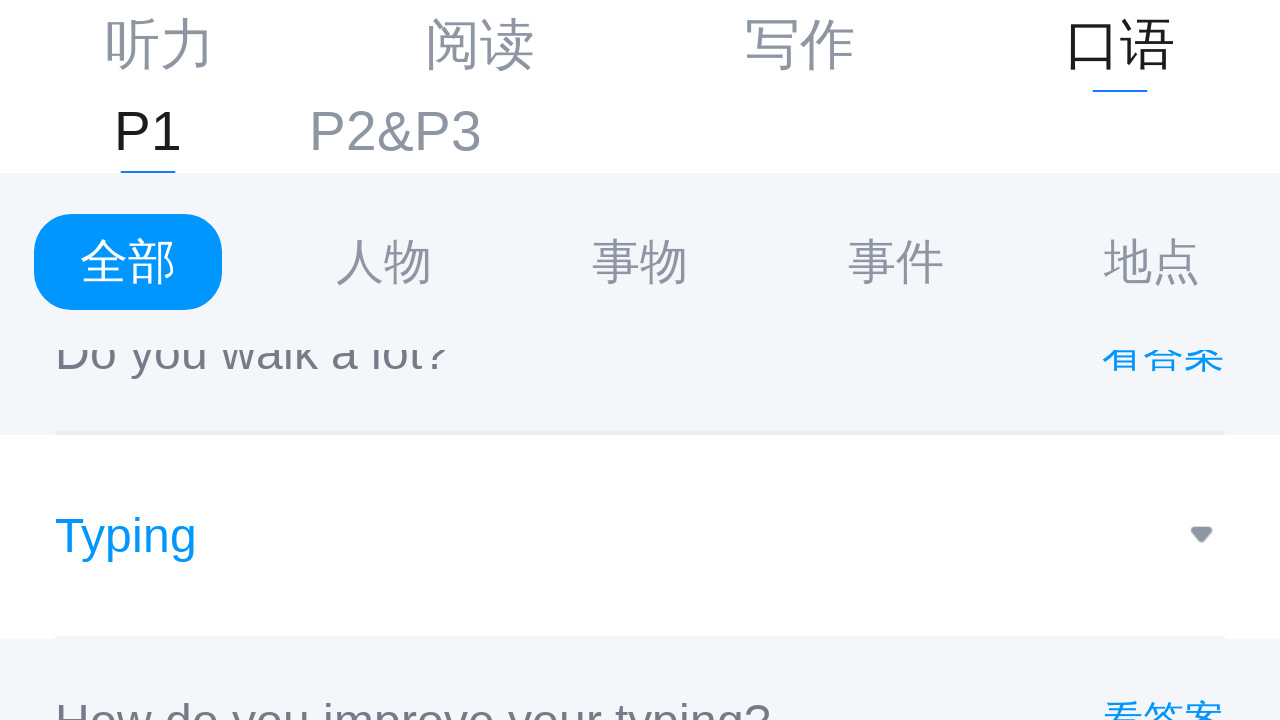

Clicked on field 9 to expand topic content at (110, 535) on .sc-hknPuZ >> nth=8
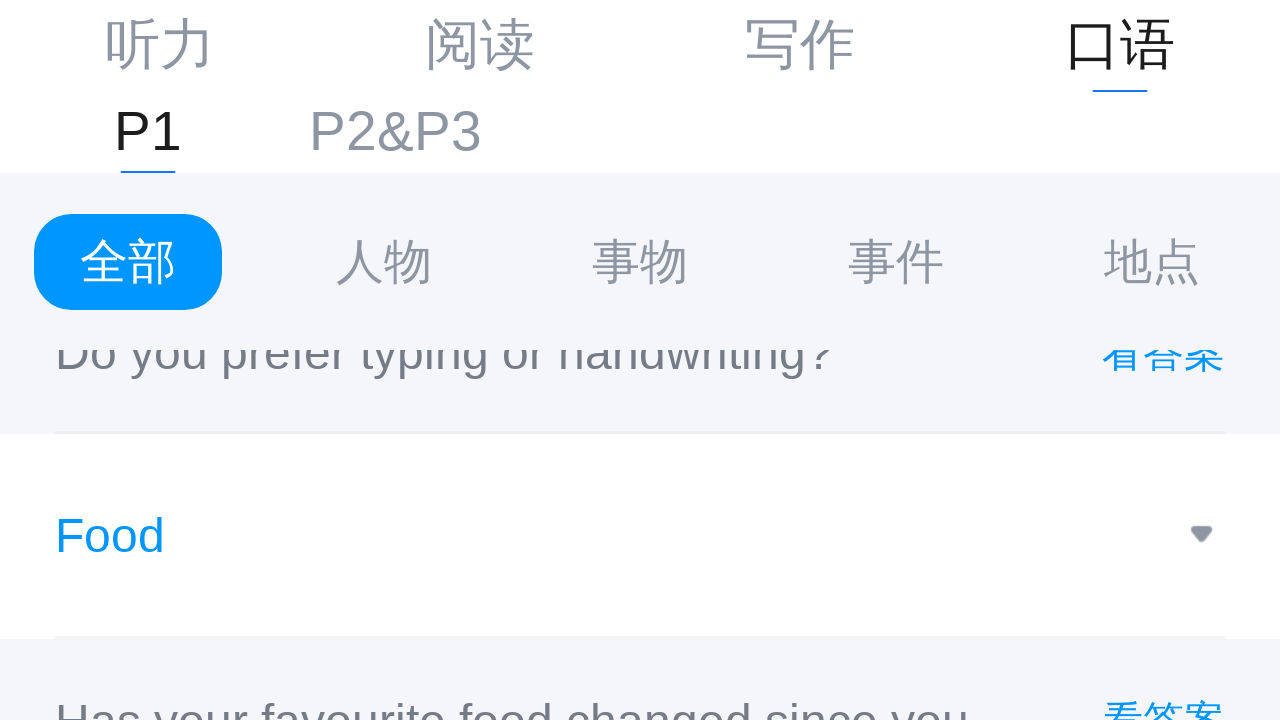

Clicked on field 10 to expand topic content at (125, 535) on .sc-hknPuZ >> nth=9
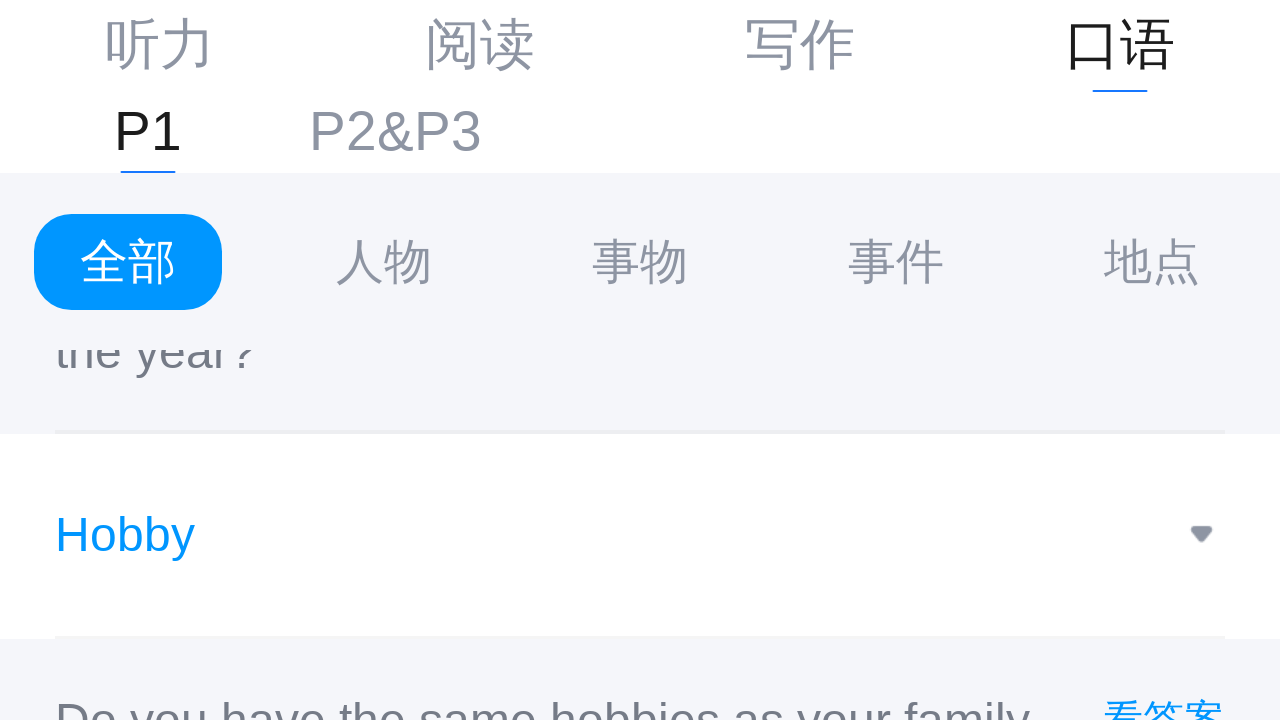

Clicked on field 11 to expand topic content at (171, 535) on .sc-hknPuZ >> nth=10
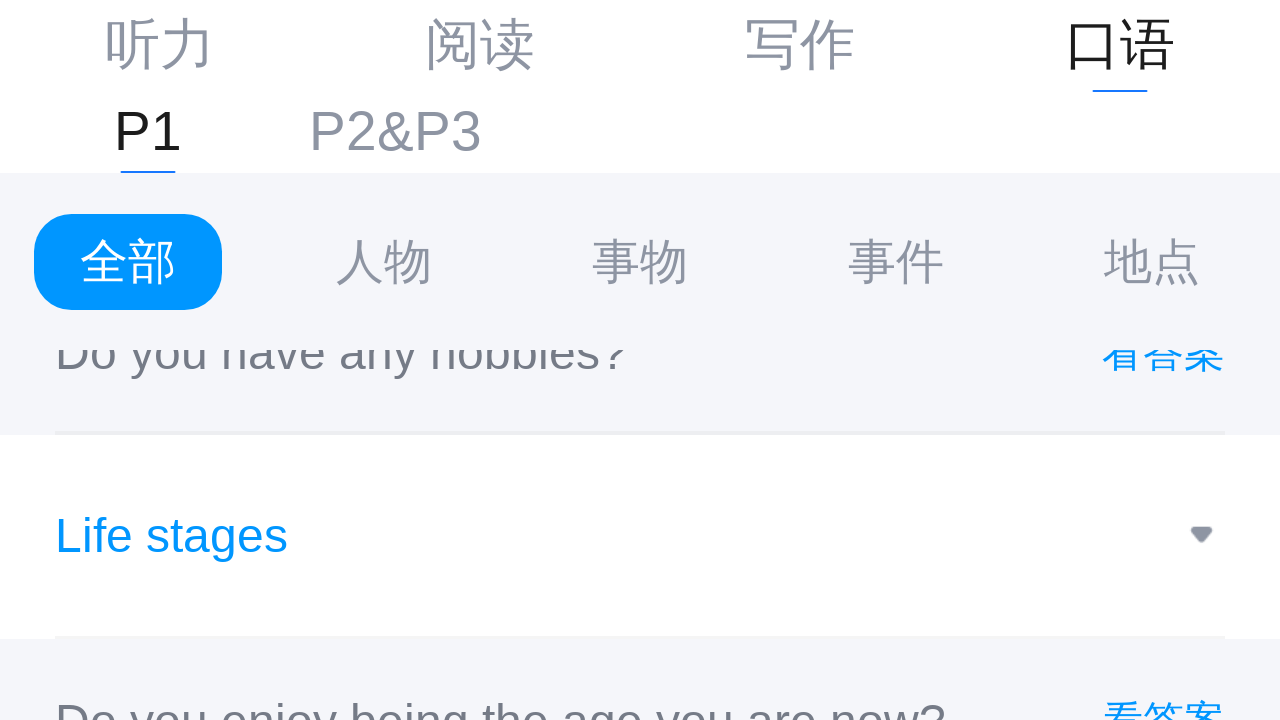

Clicked on field 12 to expand topic content at (104, 536) on .sc-hknPuZ >> nth=11
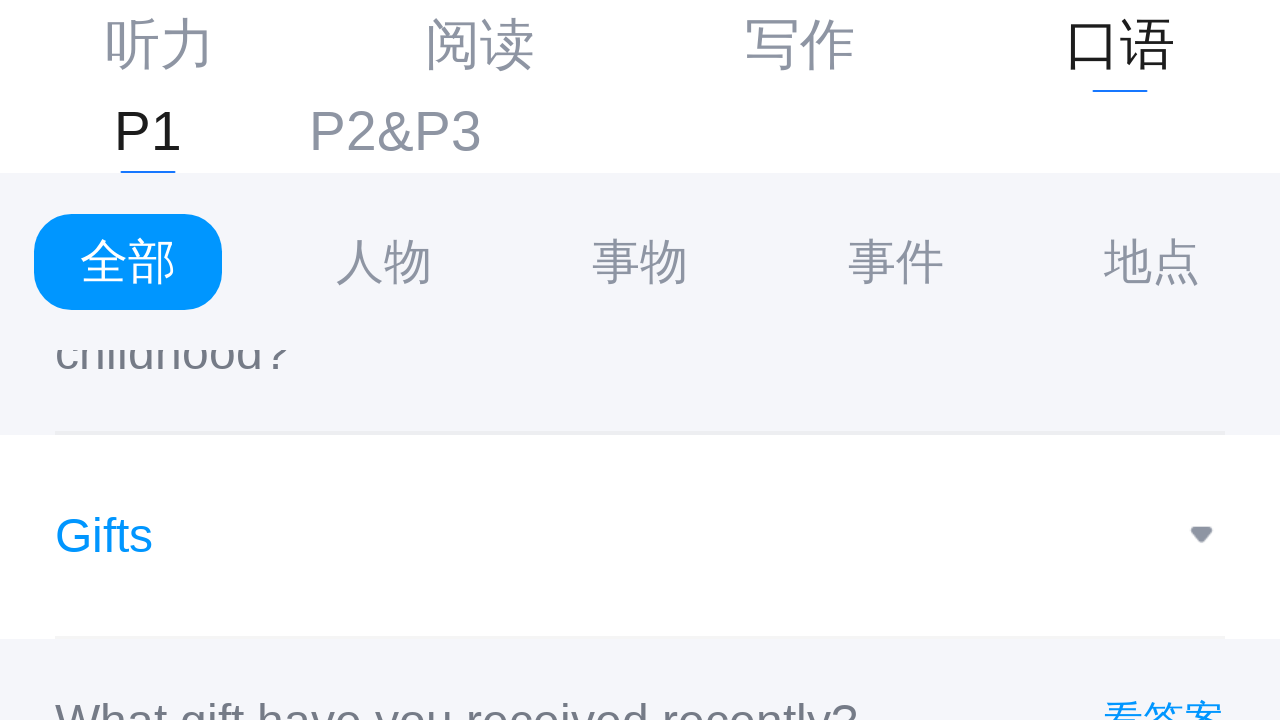

Clicked on field 13 to expand topic content at (130, 535) on .sc-hknPuZ >> nth=12
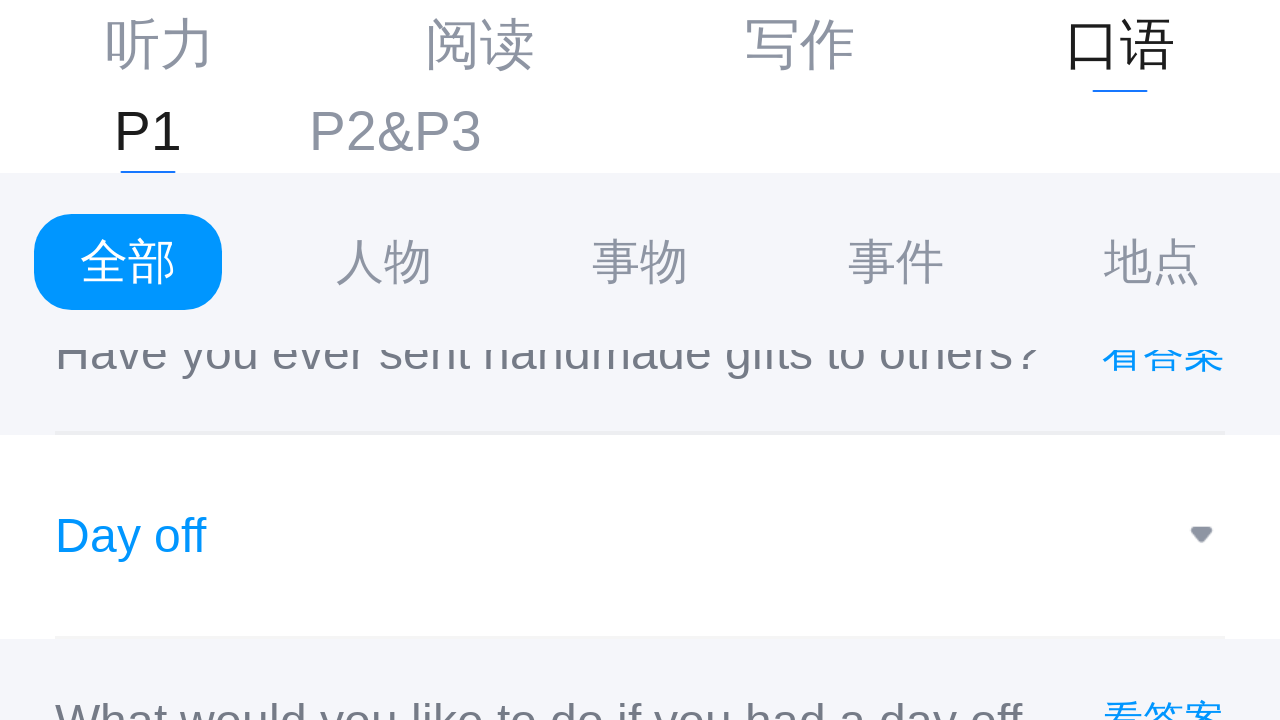

Clicked on field 14 to expand topic content at (194, 535) on .sc-hknPuZ >> nth=13
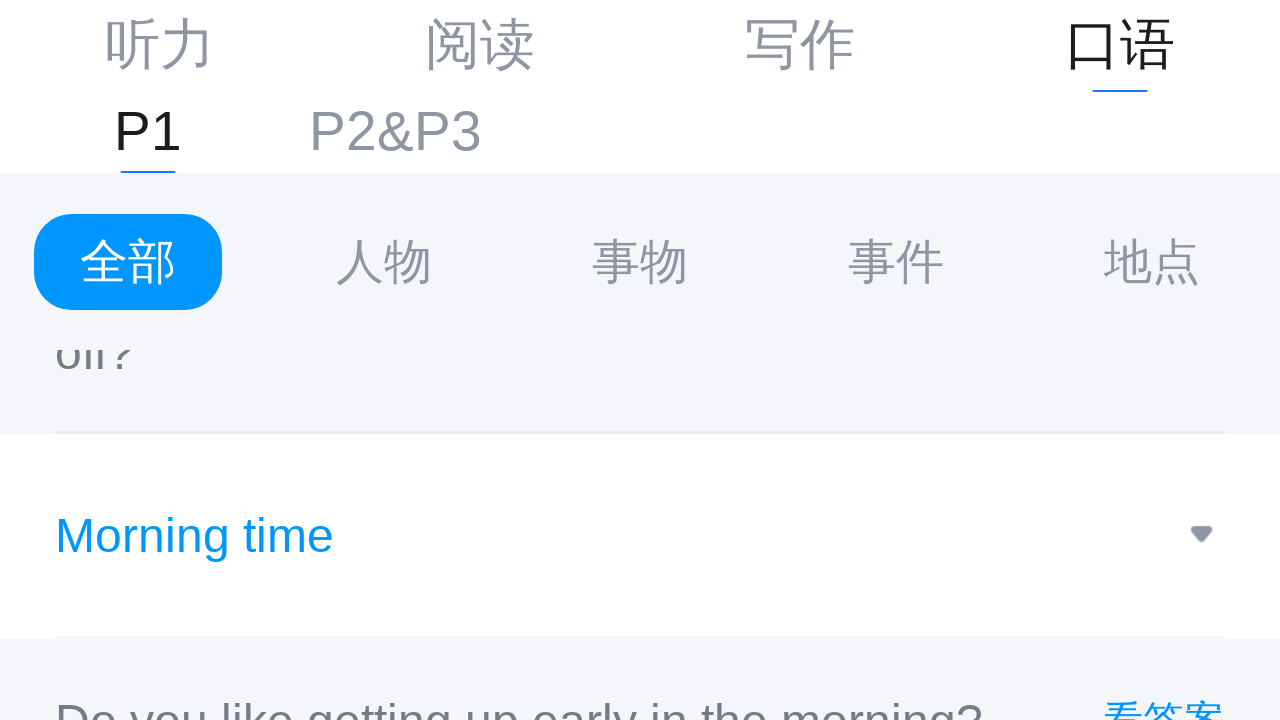

Clicked on field 15 to expand topic content at (139, 535) on .sc-hknPuZ >> nth=14
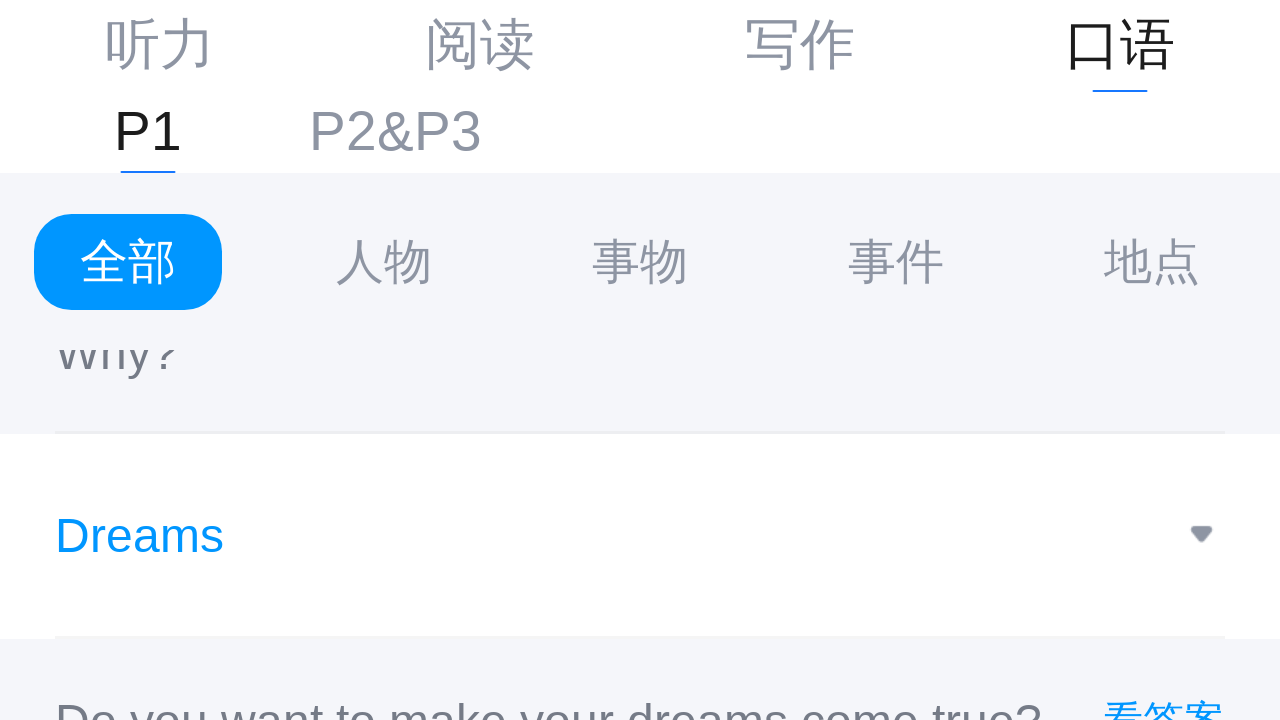

Clicked on field 16 to expand topic content at (241, 536) on .sc-hknPuZ >> nth=15
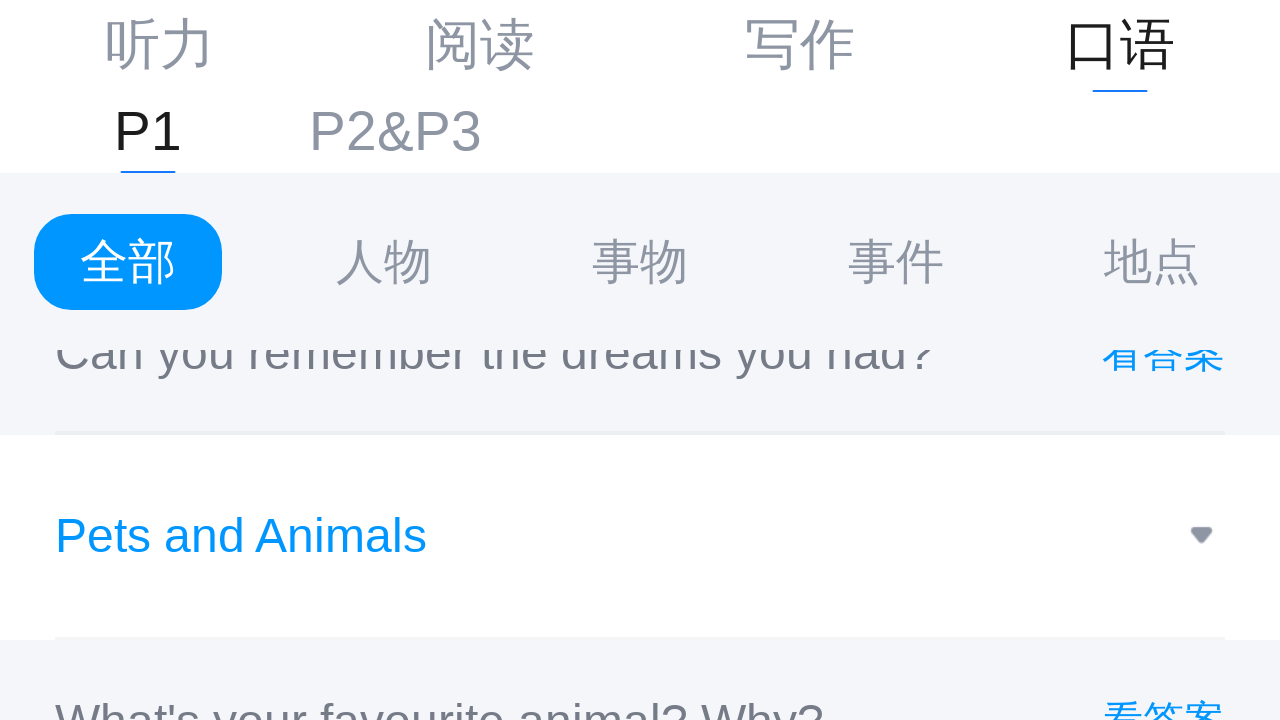

Clicked on field 17 to expand topic content at (285, 535) on .sc-hknPuZ >> nth=16
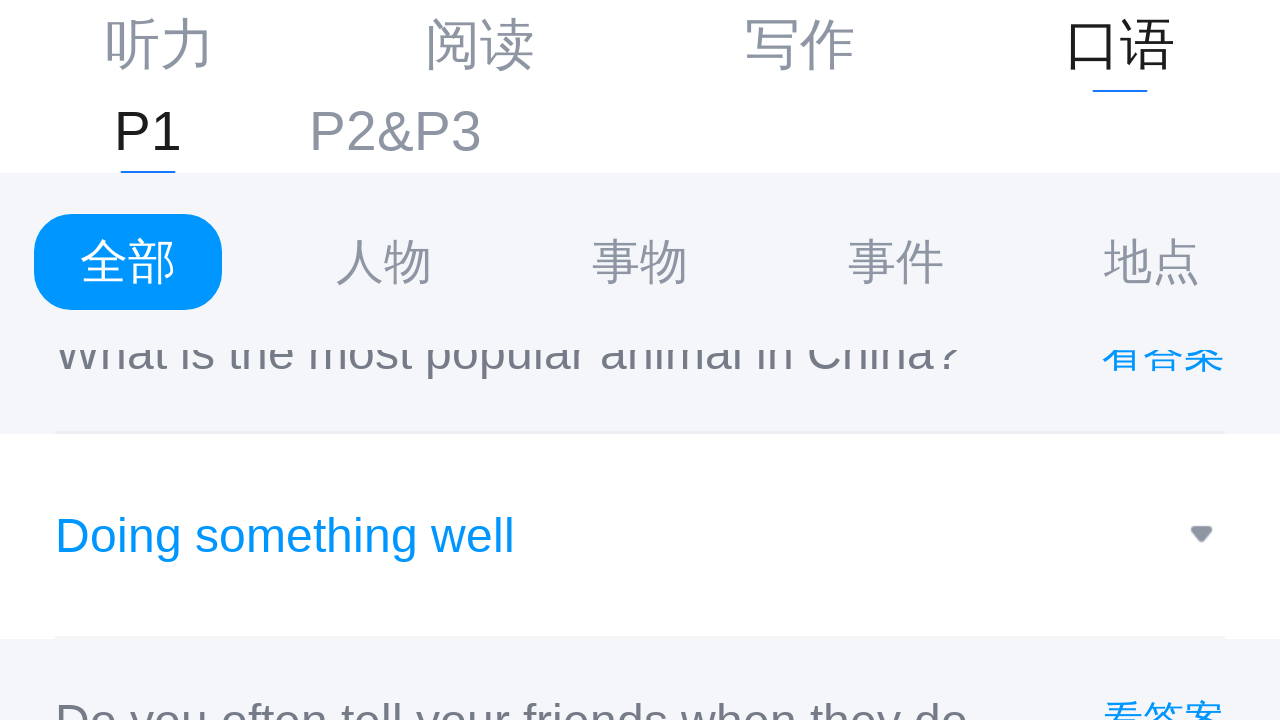

Clicked on field 18 to expand topic content at (117, 535) on .sc-hknPuZ >> nth=17
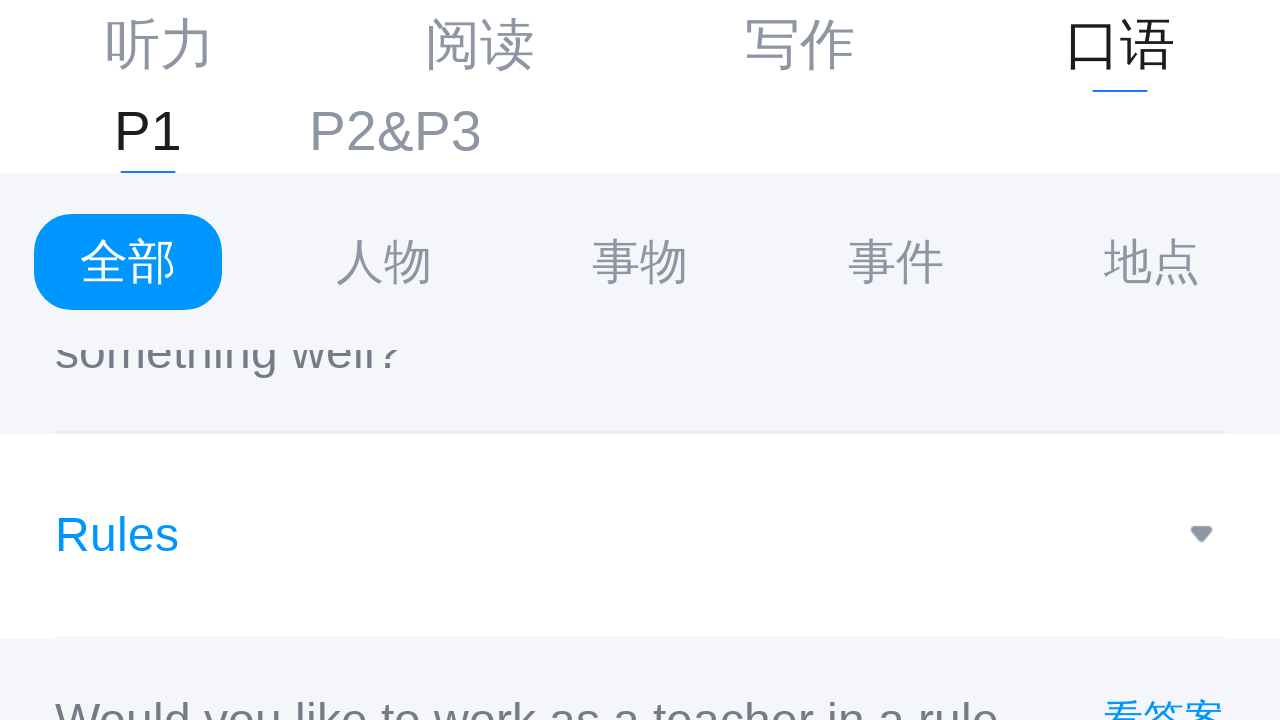

Clicked on field 19 to expand topic content at (197, 535) on .sc-hknPuZ >> nth=18
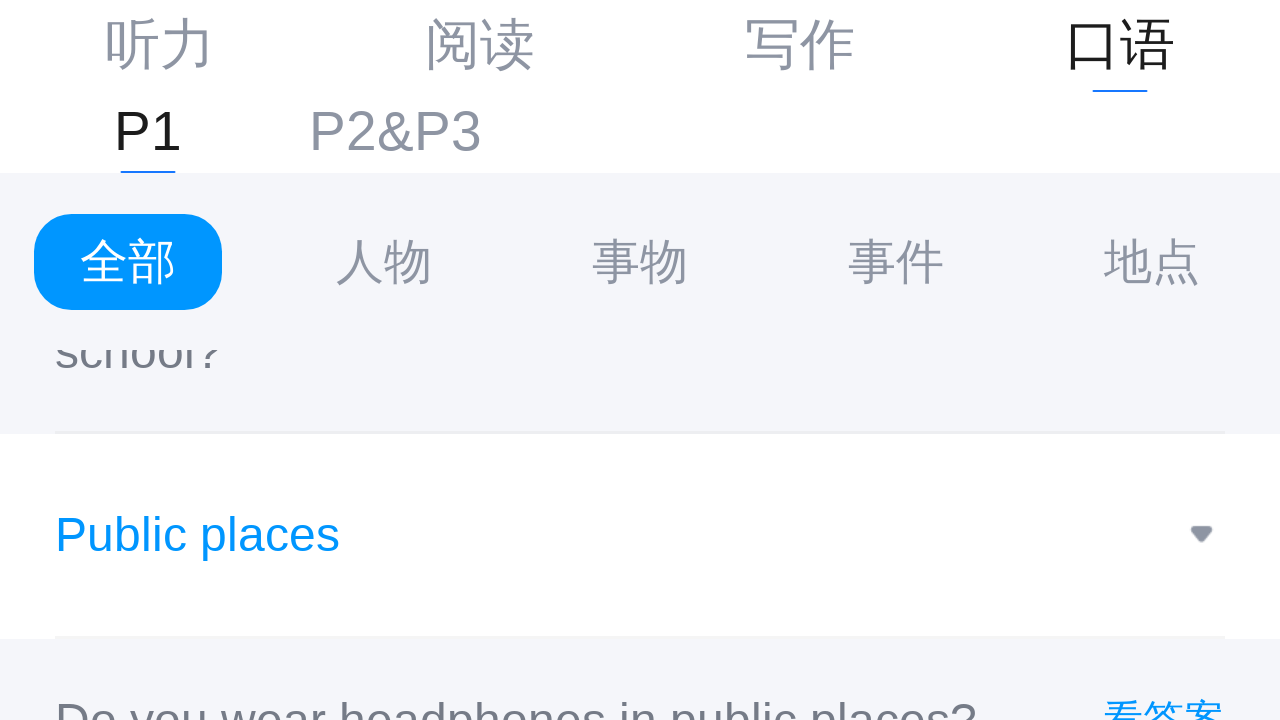

Clicked on field 20 to expand topic content at (303, 536) on .sc-hknPuZ >> nth=19
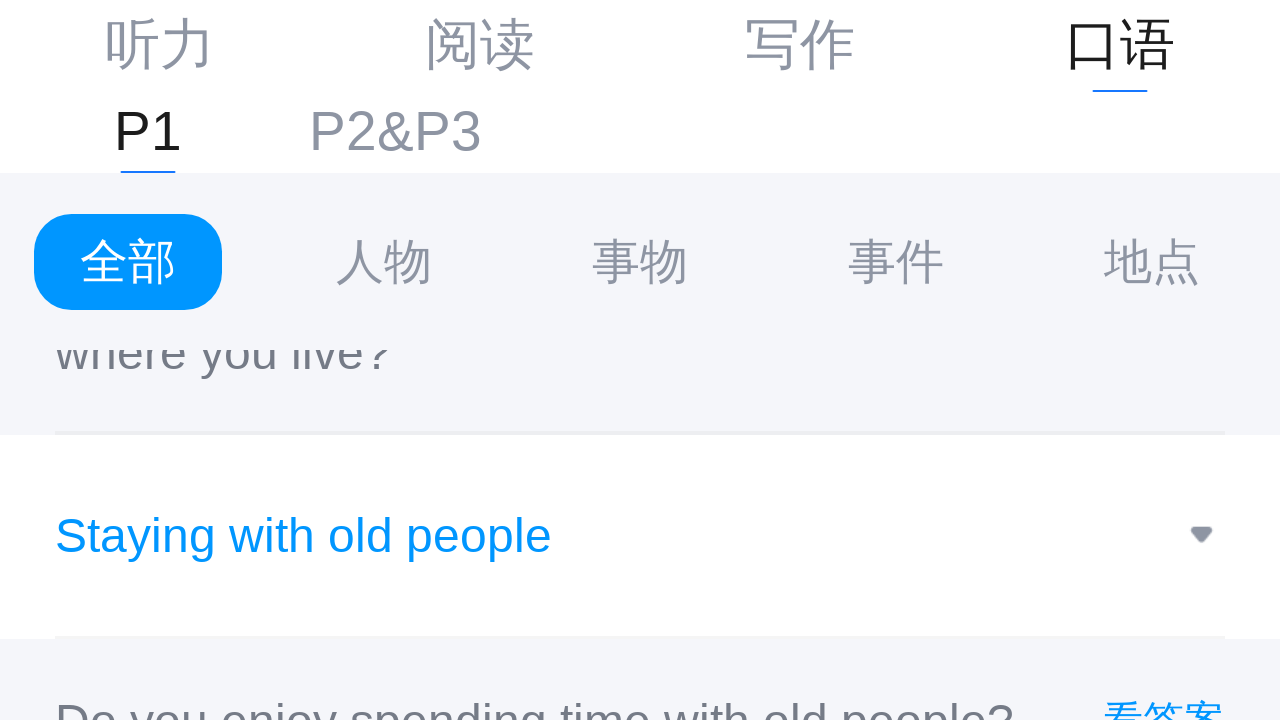

Clicked on field 21 to expand topic content at (327, 535) on .sc-hknPuZ >> nth=20
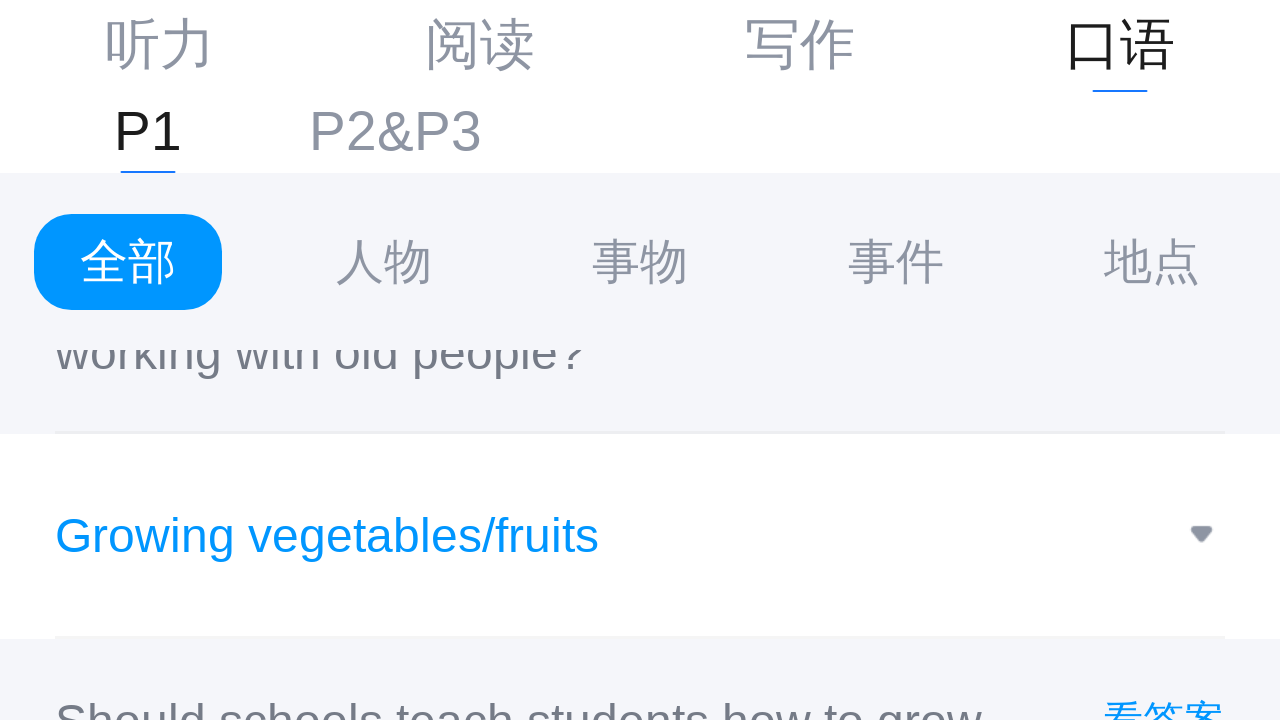

Clicked on field 22 to expand topic content at (159, 535) on .sc-hknPuZ >> nth=21
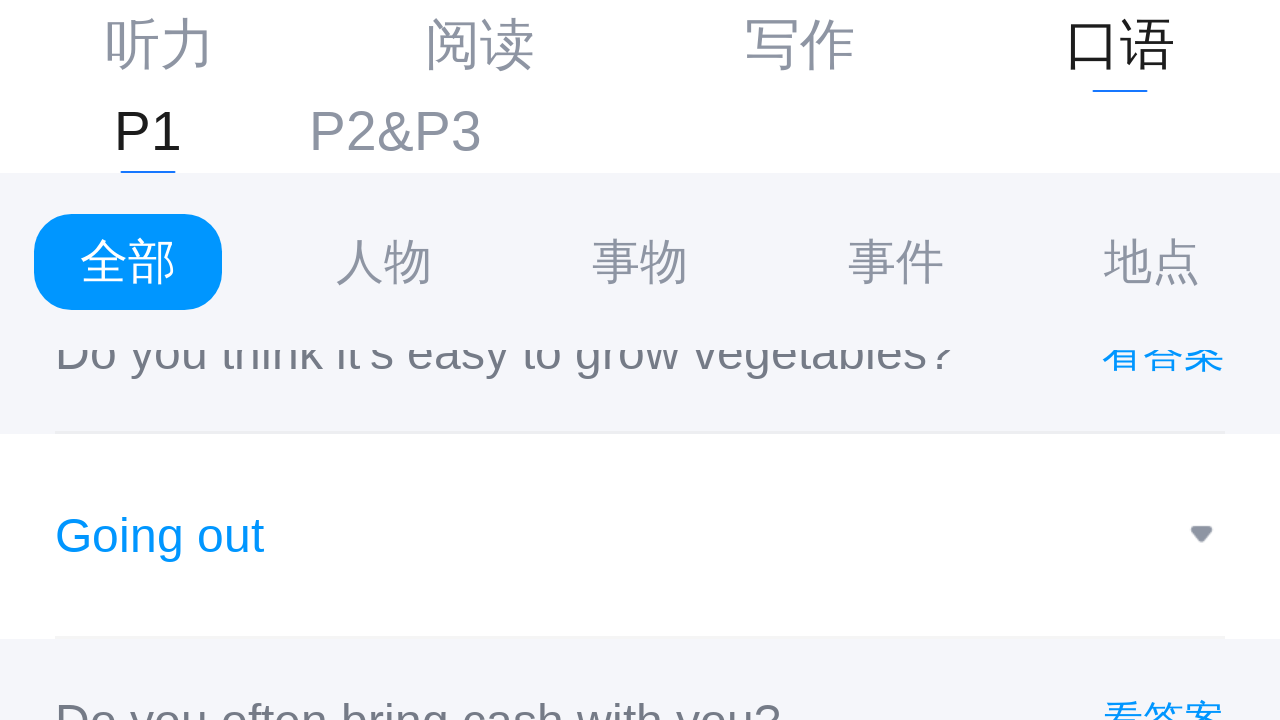

Clicked on field 23 to expand topic content at (204, 535) on .sc-hknPuZ >> nth=22
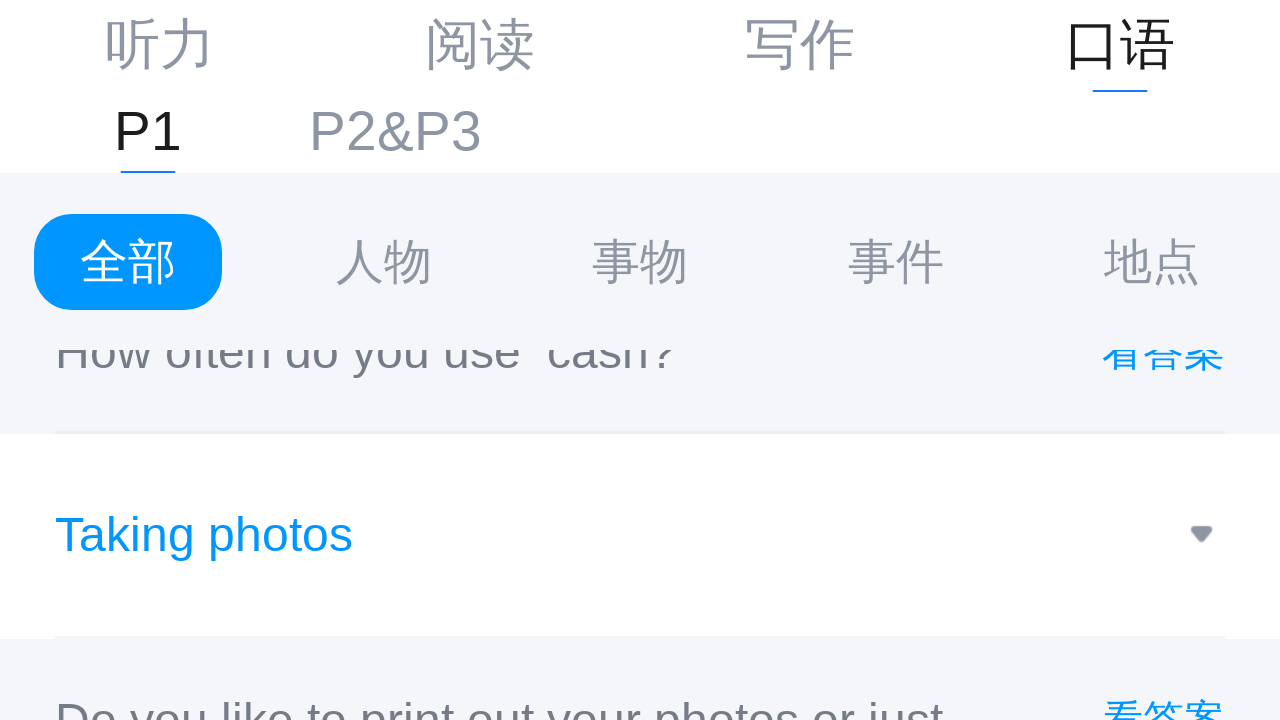

Clicked on field 24 to expand topic content at (171, 536) on .sc-hknPuZ >> nth=23
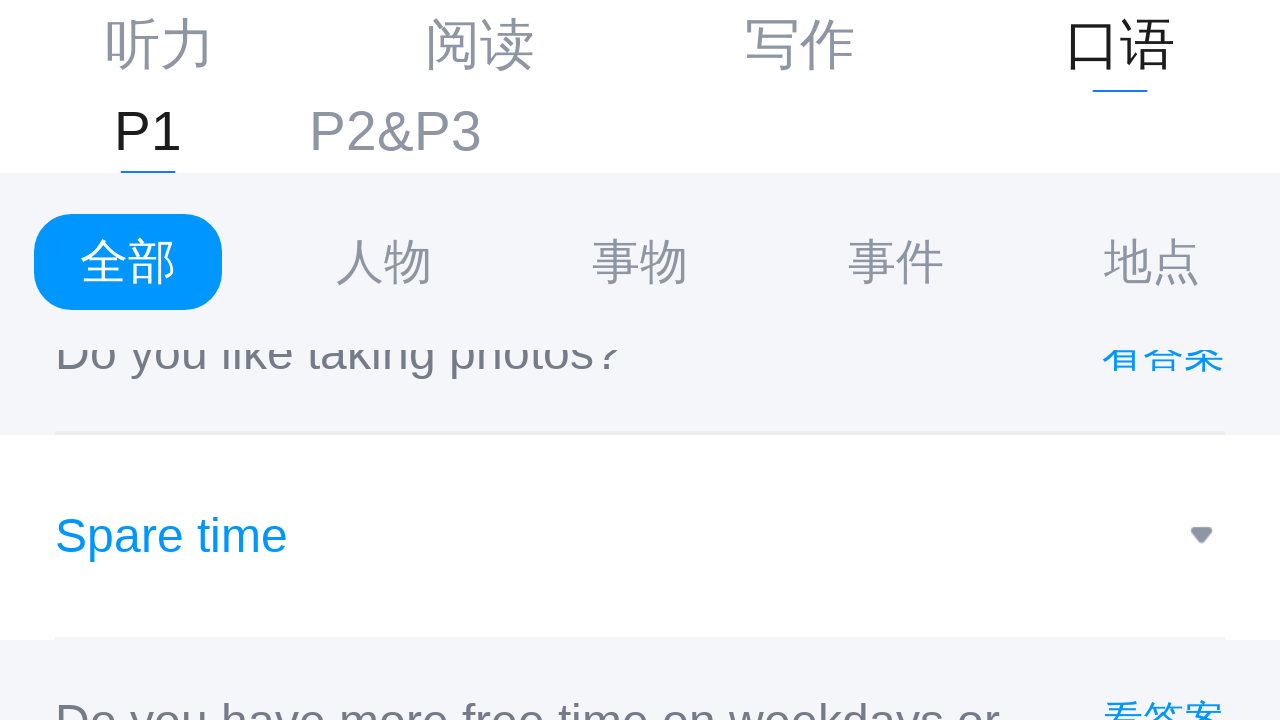

Clicked on field 25 to expand topic content at (142, 536) on .sc-hknPuZ >> nth=24
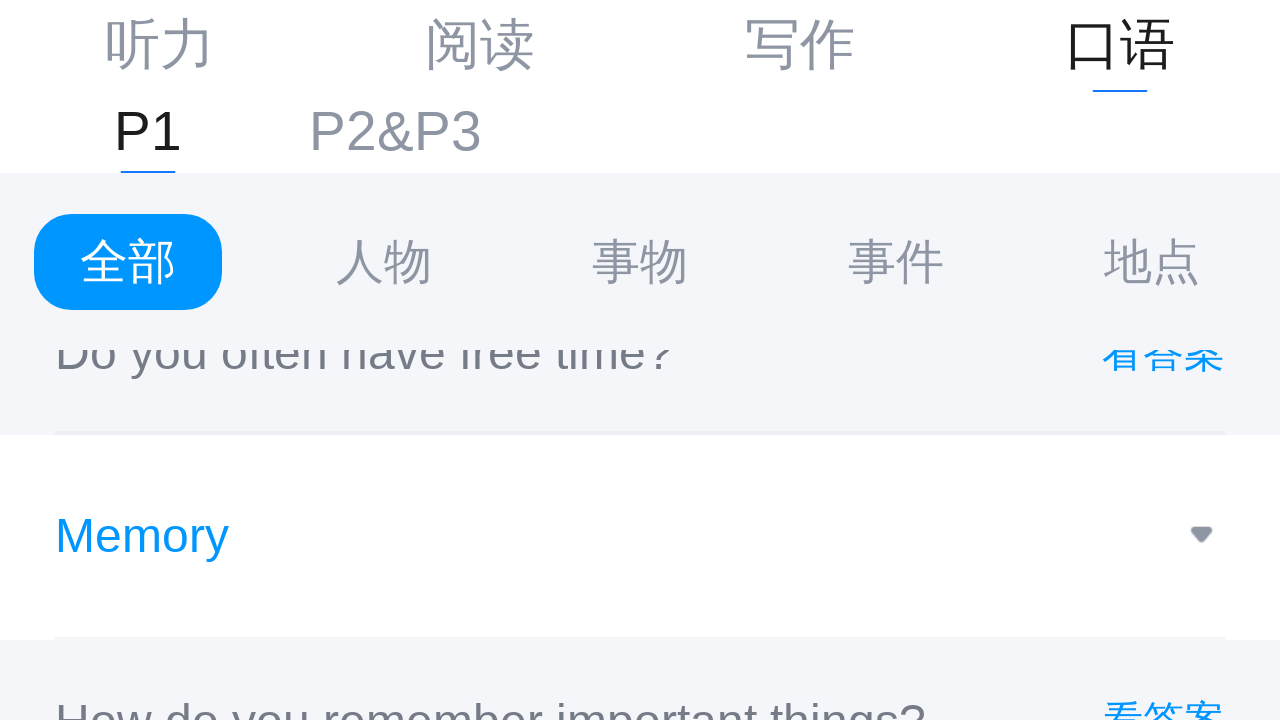

Clicked on field 26 to expand topic content at (209, 535) on .sc-hknPuZ >> nth=25
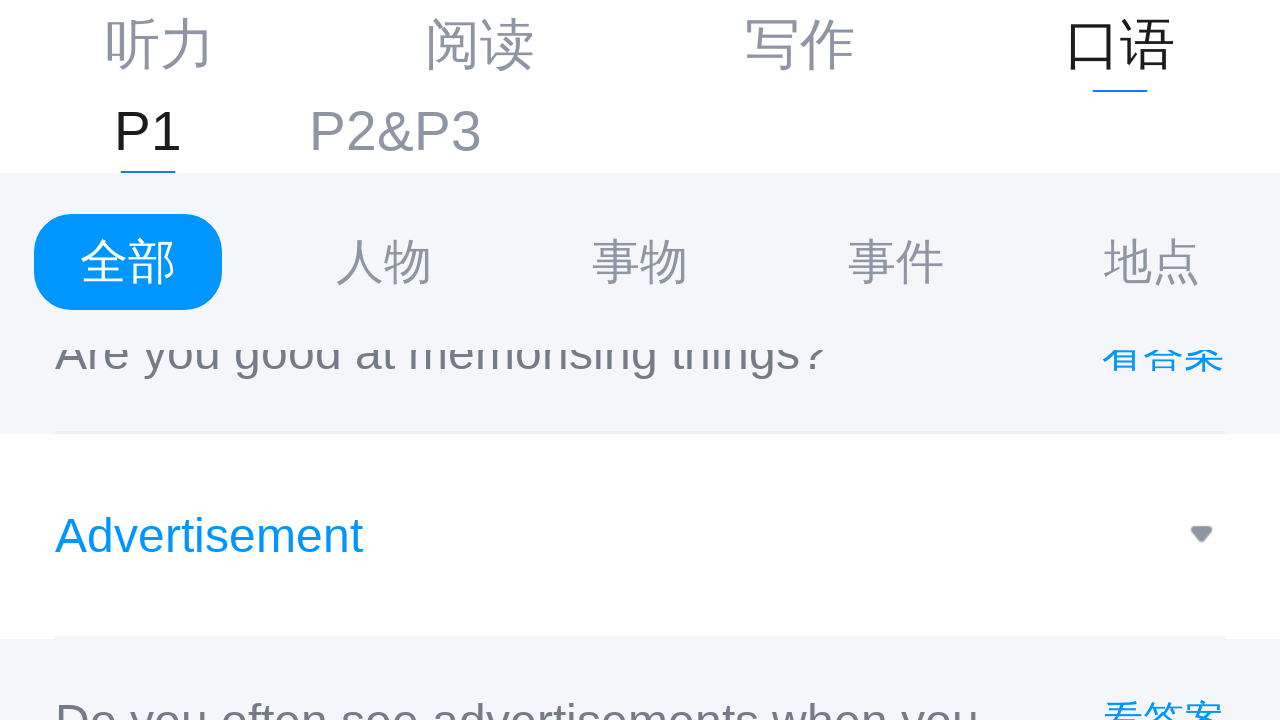

Clicked on field 27 to expand topic content at (216, 535) on .sc-hknPuZ >> nth=26
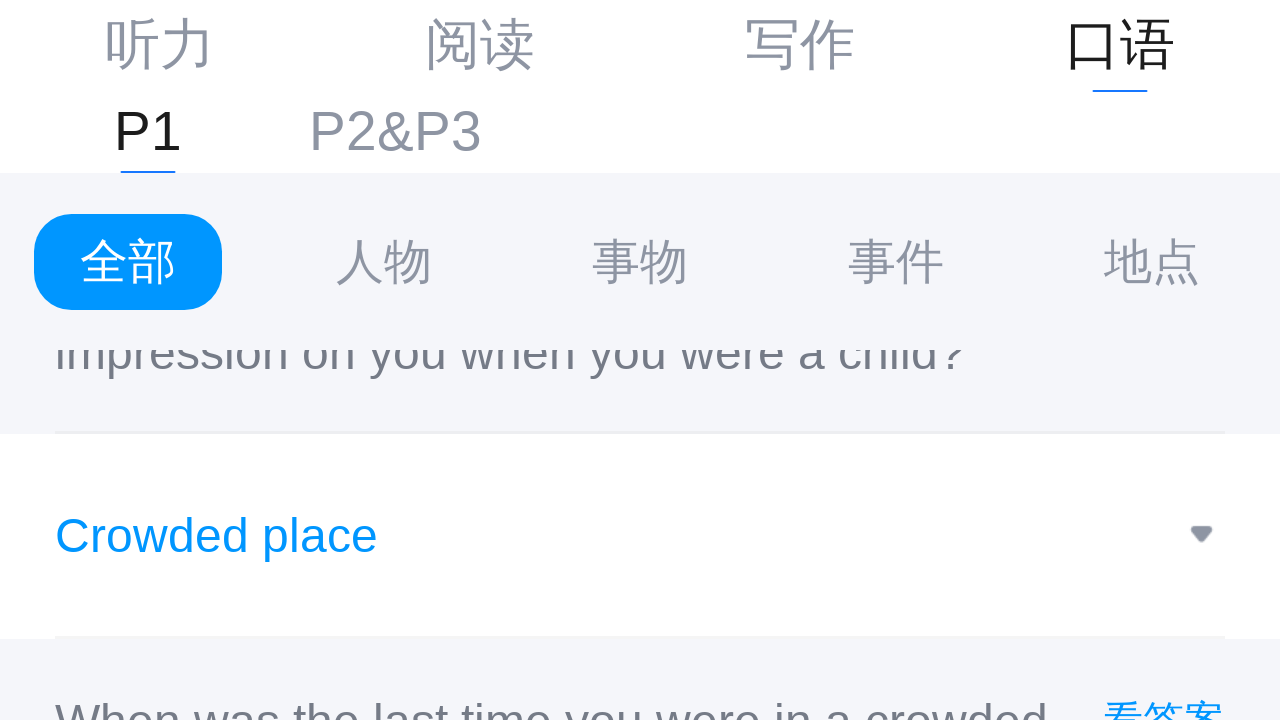

Clicked on field 28 to expand topic content at (294, 535) on .sc-hknPuZ >> nth=27
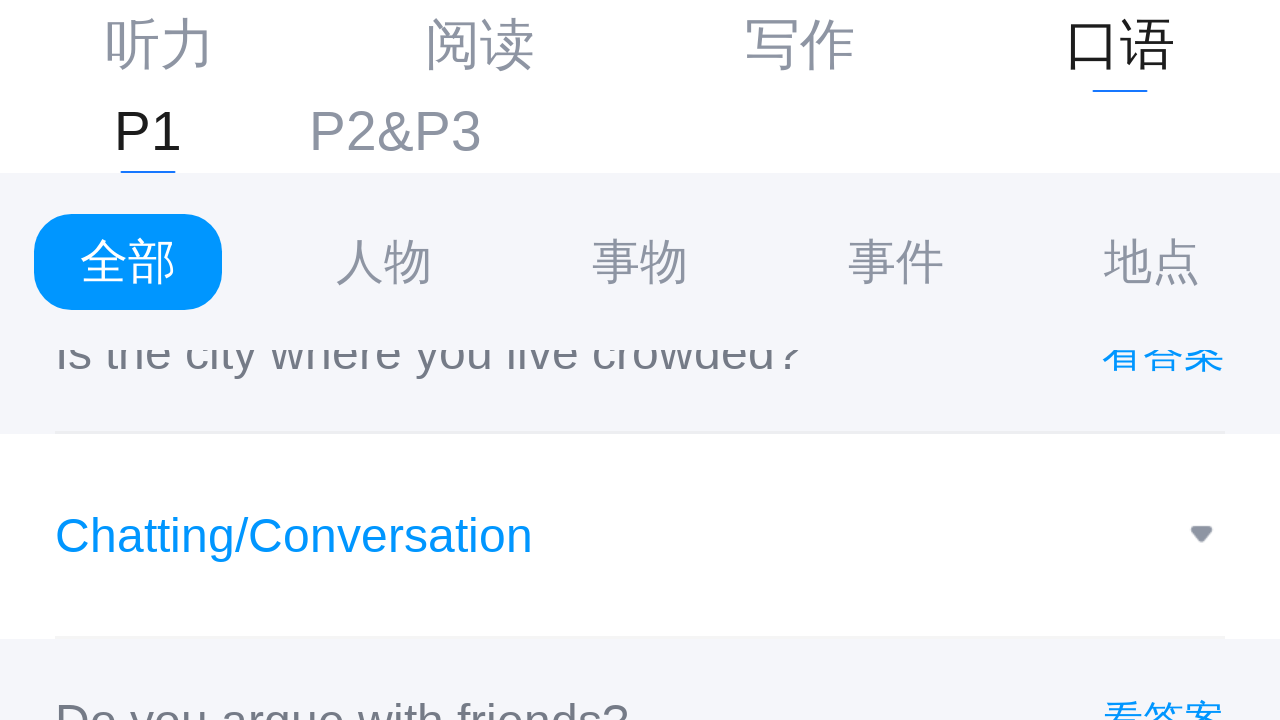

Clicked on field 29 to expand topic content at (253, 535) on .sc-hknPuZ >> nth=28
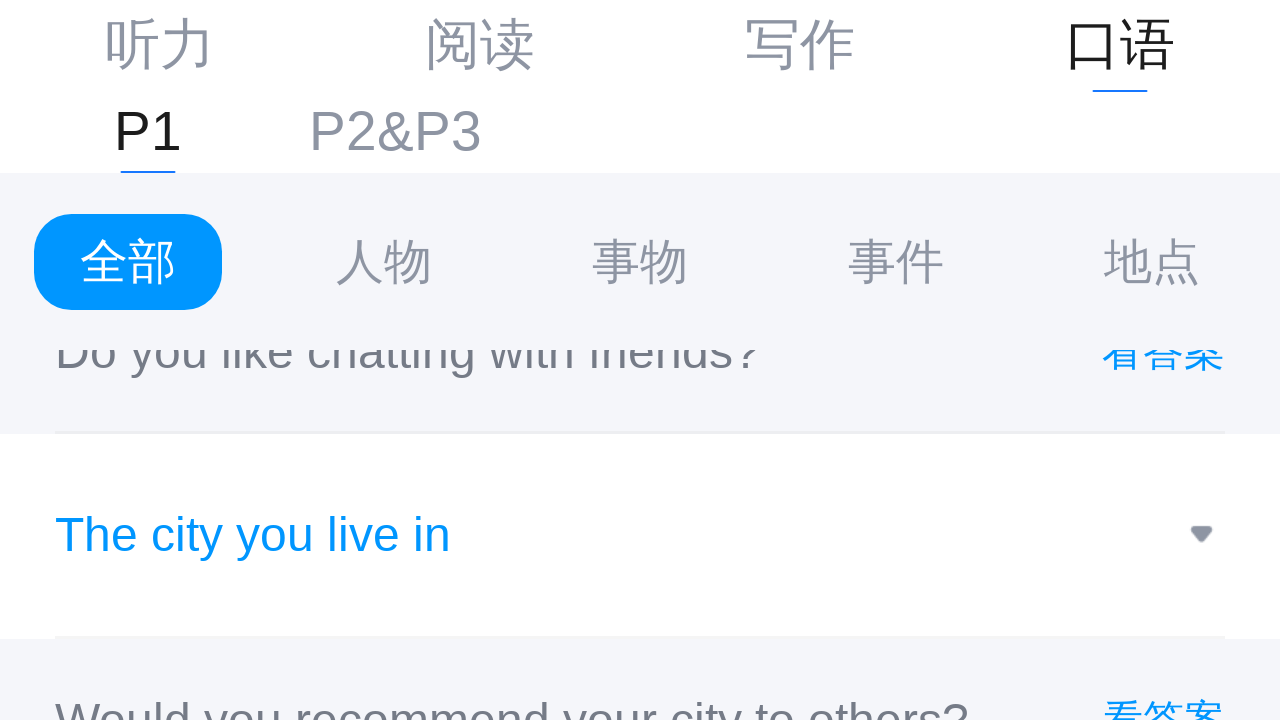

Clicked on field 30 to expand topic content at (196, 535) on .sc-hknPuZ >> nth=29
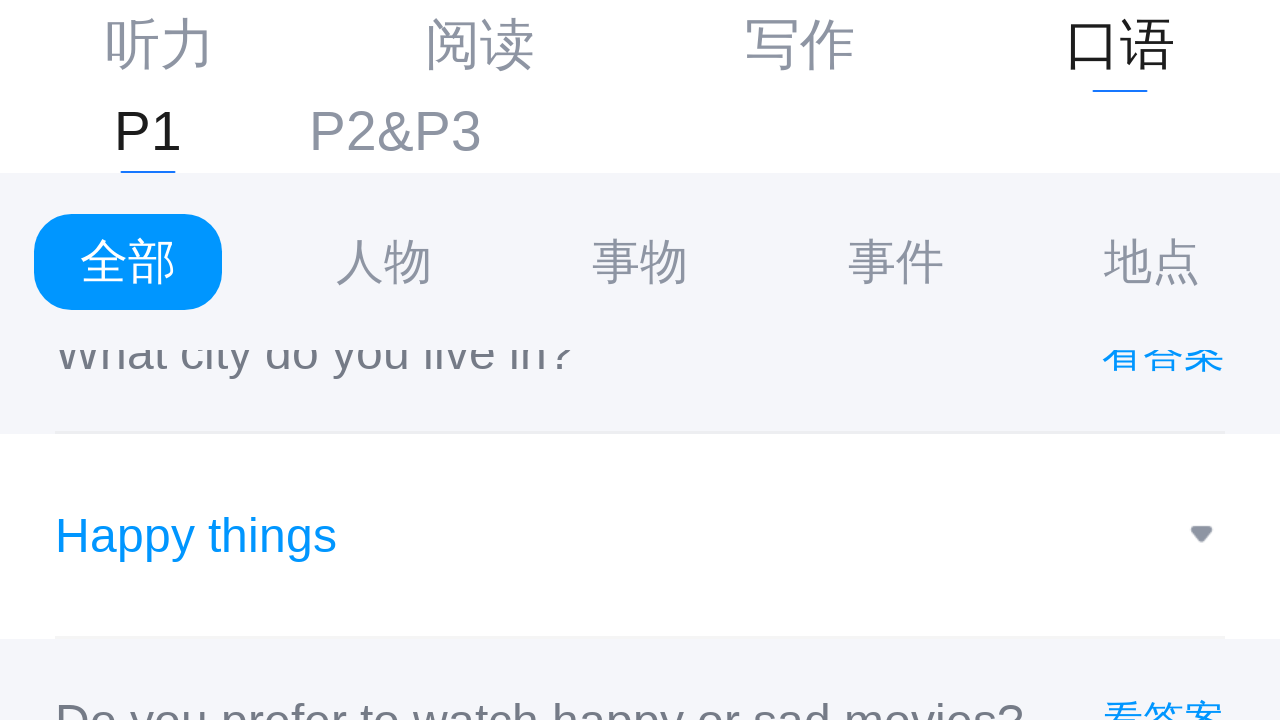

Clicked on field 31 to expand topic content at (123, 535) on .sc-hknPuZ >> nth=30
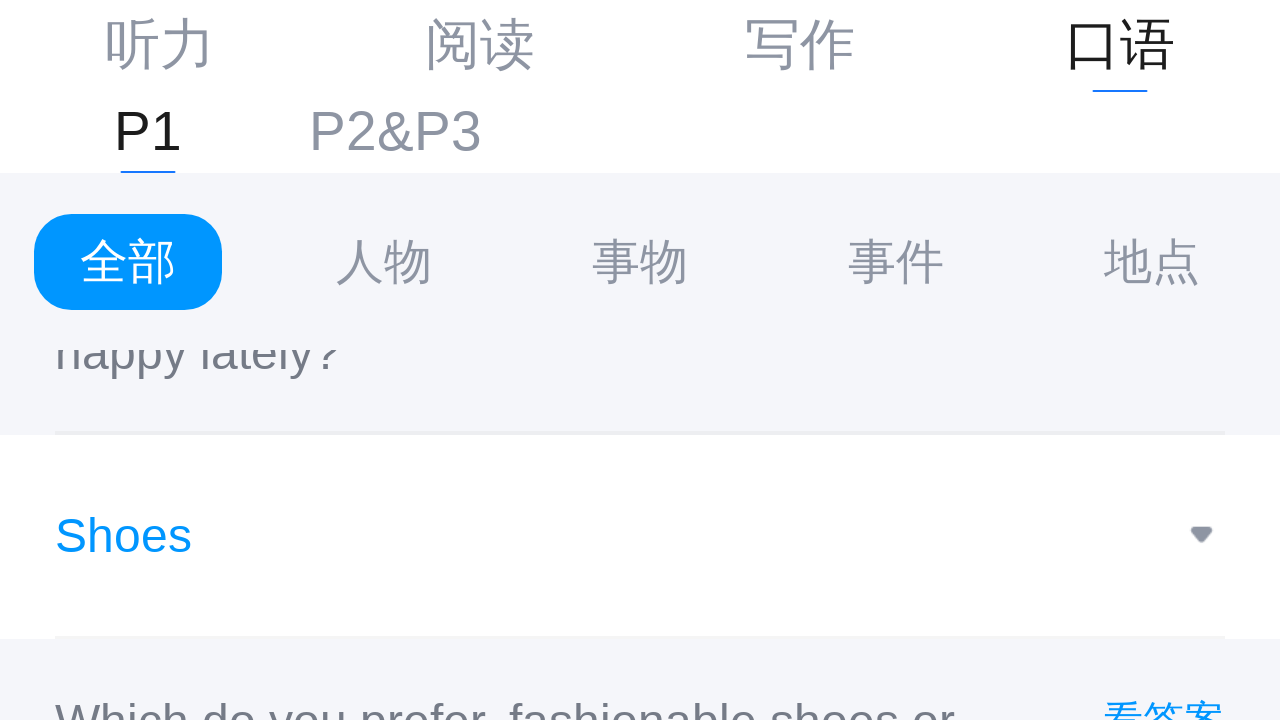

Clicked on field 32 to expand topic content at (147, 535) on .sc-hknPuZ >> nth=31
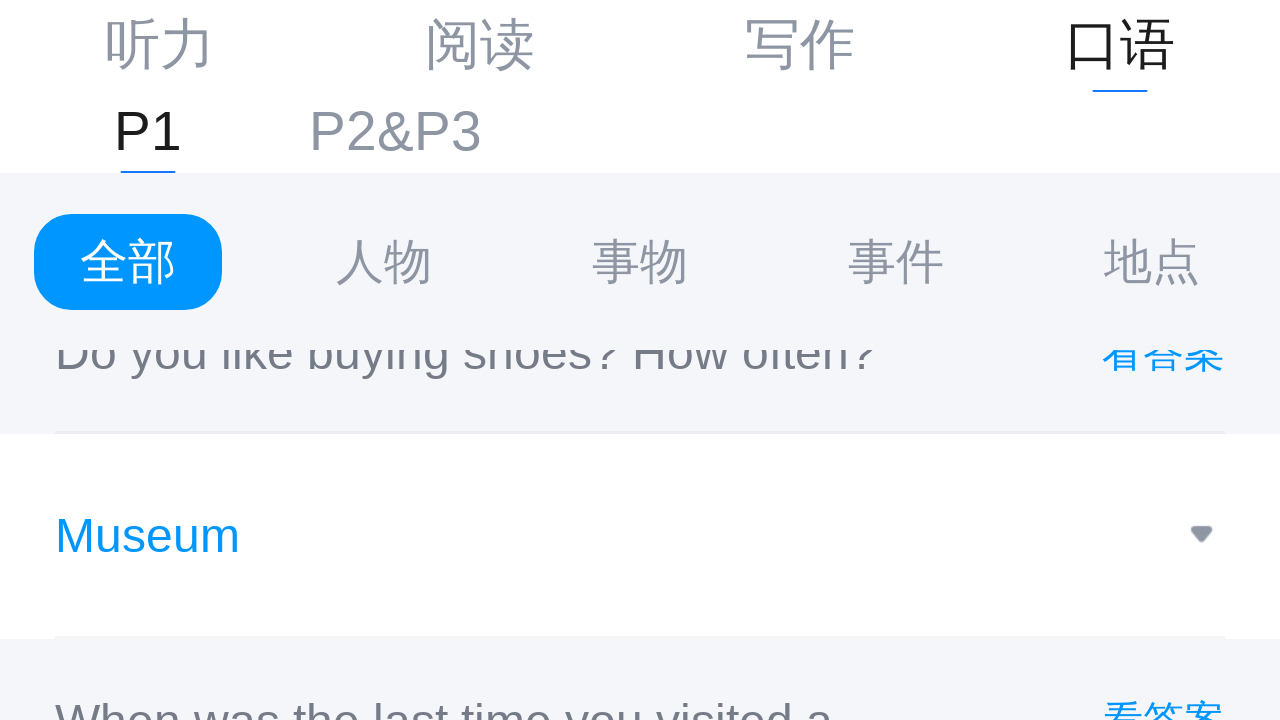

Clicked on field 33 to expand topic content at (217, 535) on .sc-hknPuZ >> nth=32
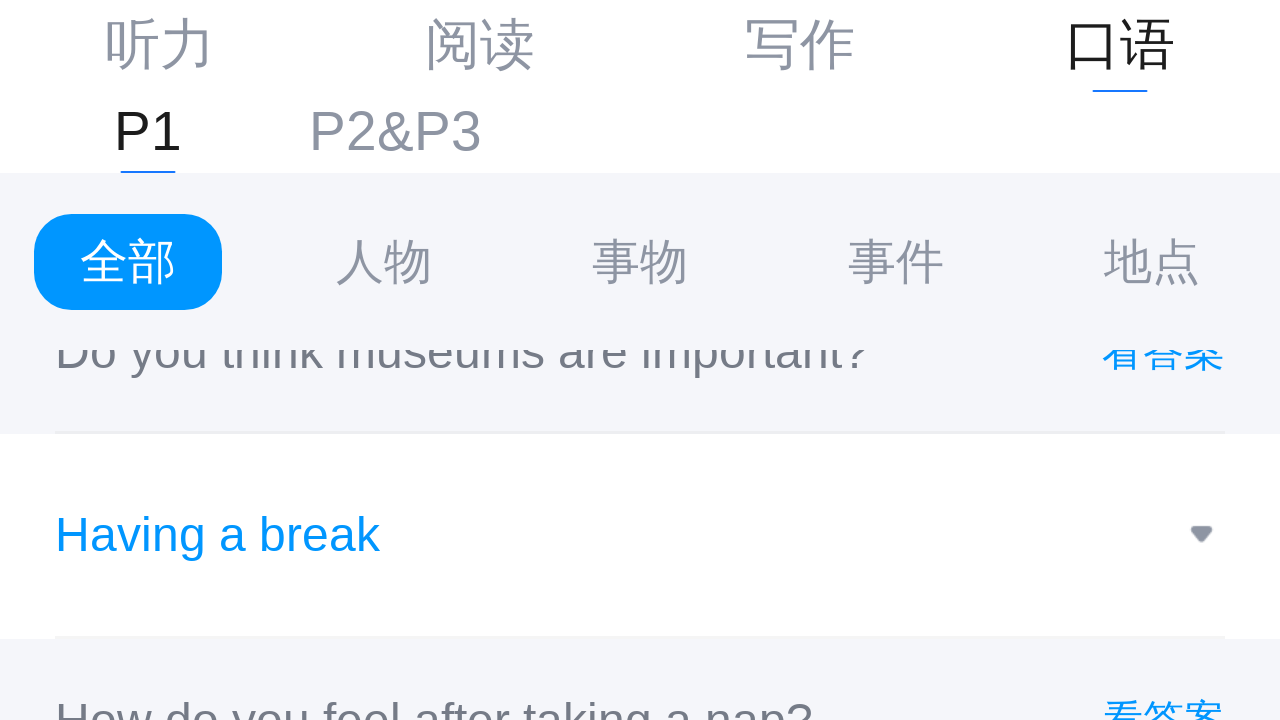

Clicked on field 34 to expand topic content at (249, 535) on .sc-hknPuZ >> nth=33
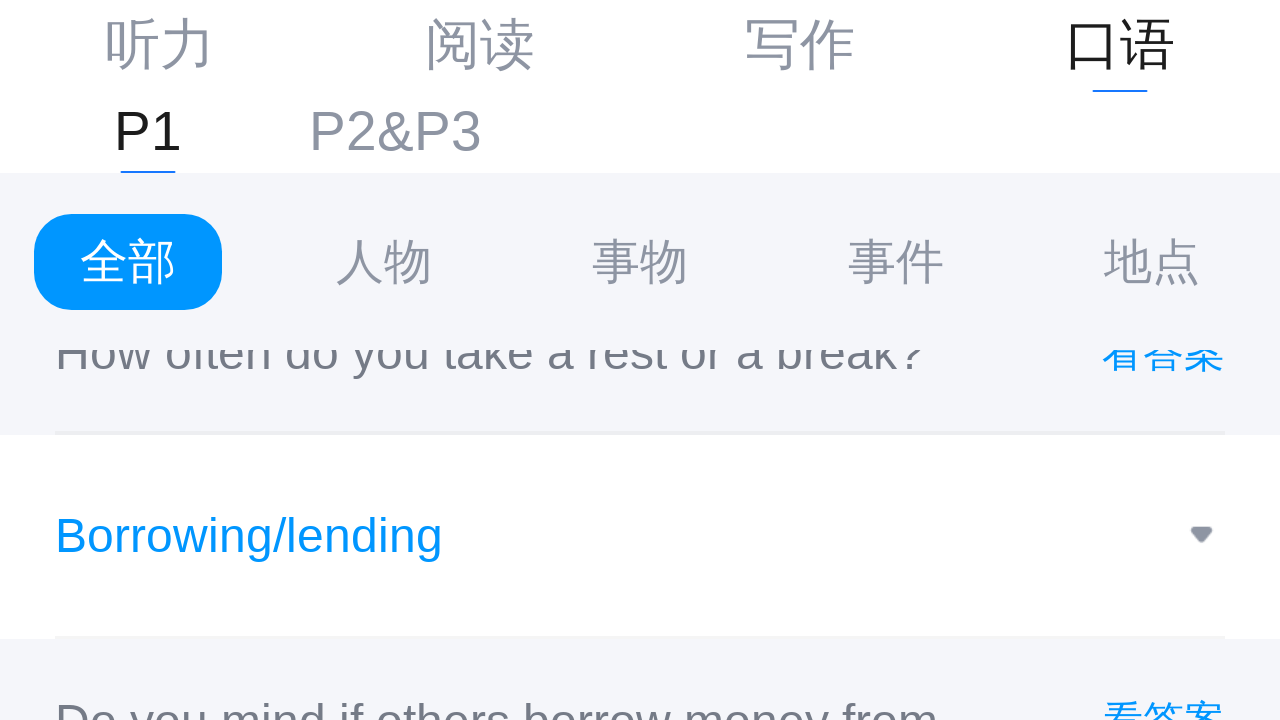

Clicked on field 35 to expand topic content at (138, 535) on .sc-hknPuZ >> nth=34
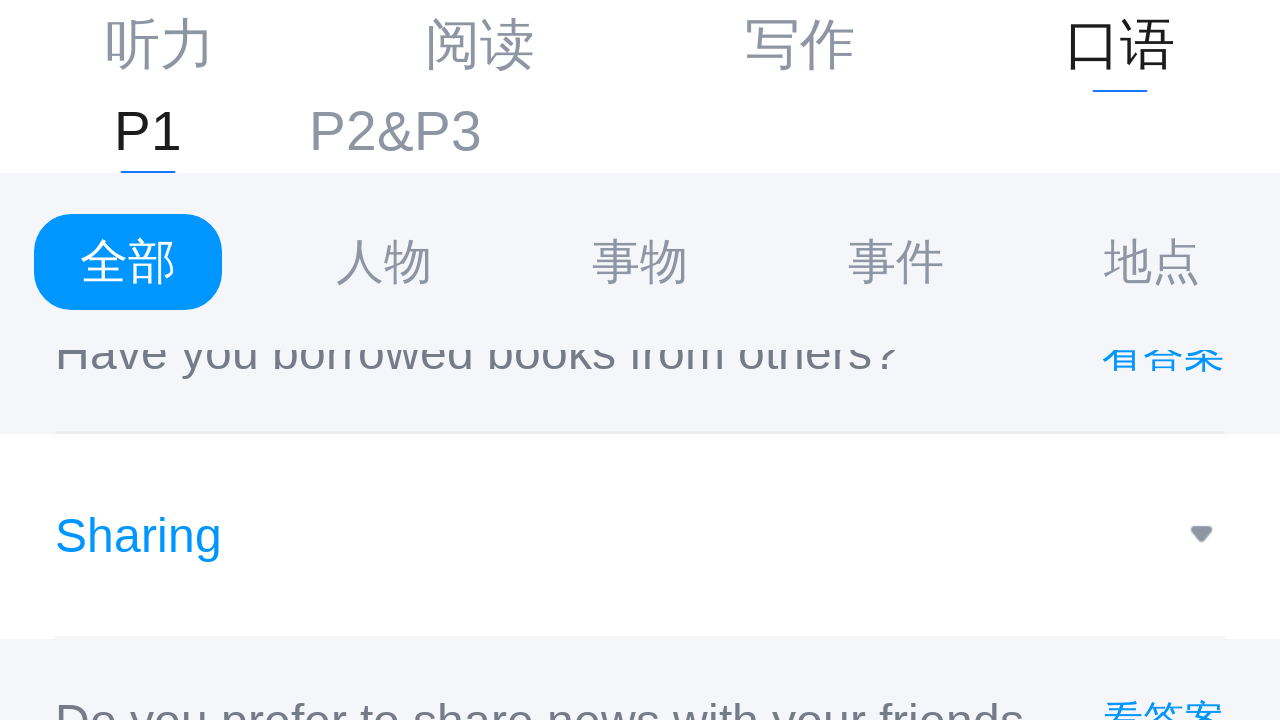

Clicked on field 36 to expand topic content at (122, 535) on .sc-hknPuZ >> nth=35
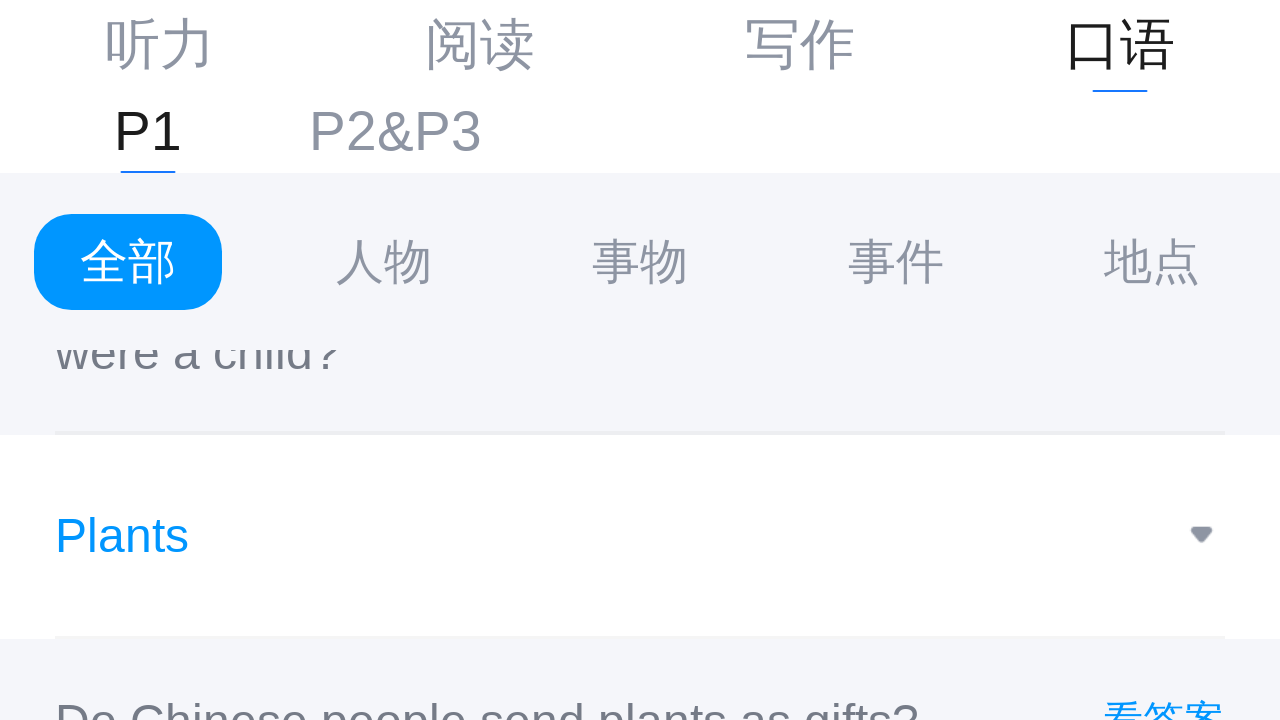

Clicked on field 37 to expand topic content at (221, 535) on .sc-hknPuZ >> nth=36
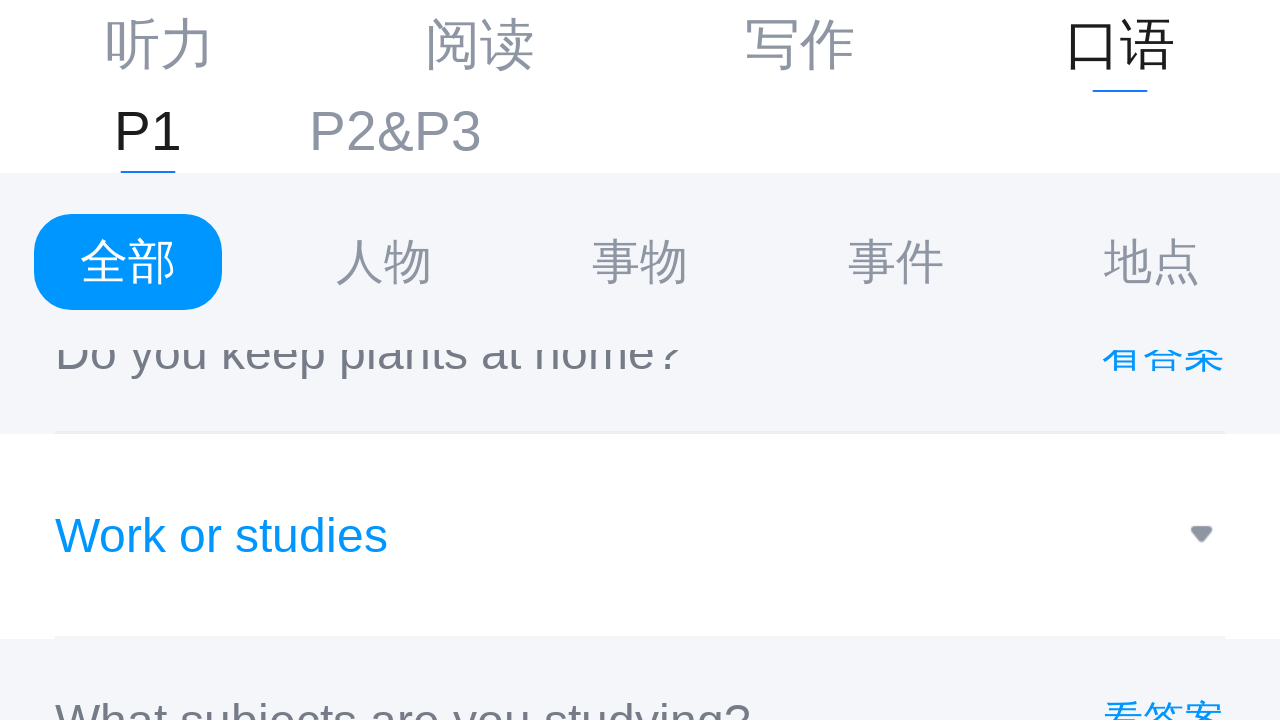

Clicked on field 38 to expand topic content at (320, 535) on .sc-hknPuZ >> nth=37
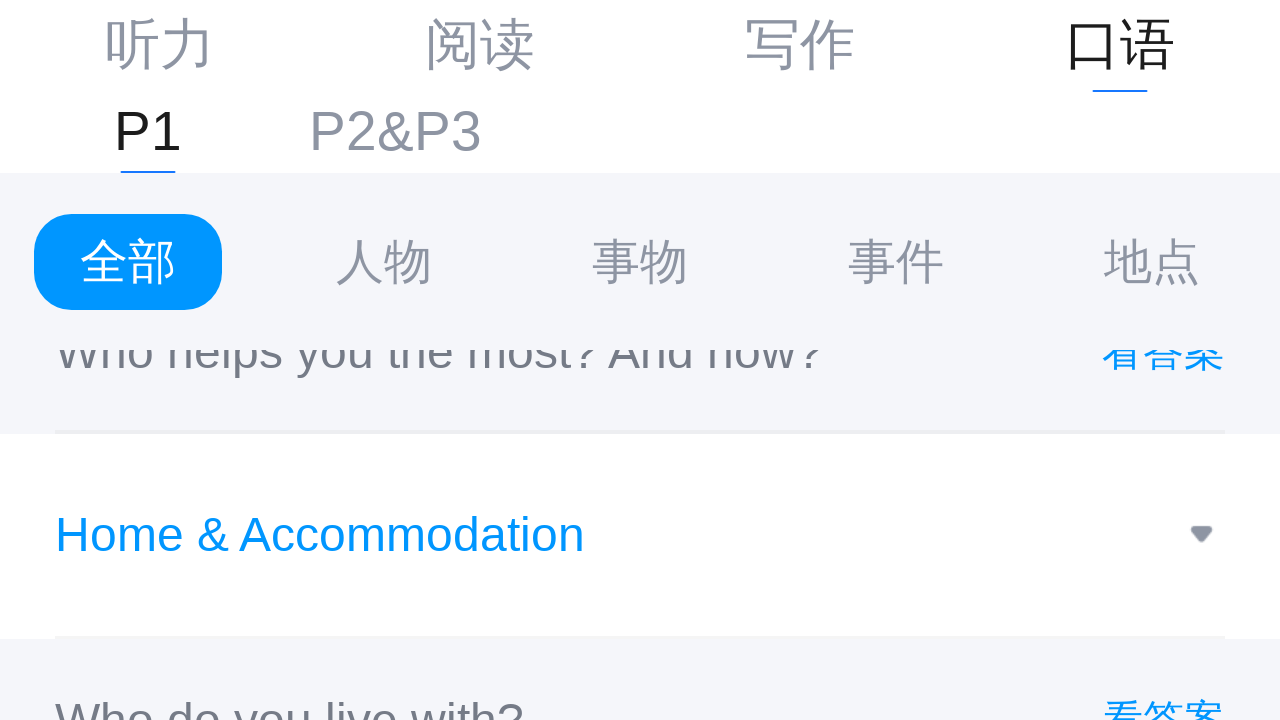

Clicked on field 39 to expand topic content at (170, 535) on .sc-hknPuZ >> nth=38
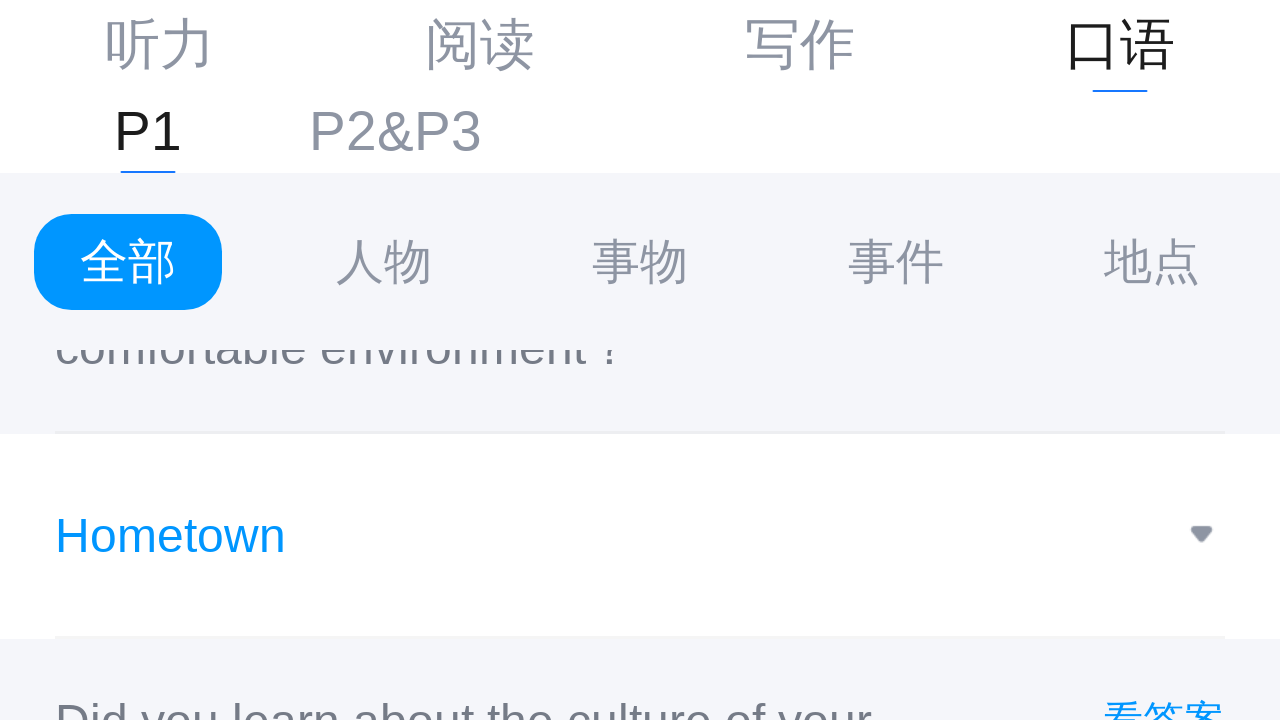

Clicked on field 40 to expand topic content at (265, 562) on .sc-hknPuZ >> nth=39
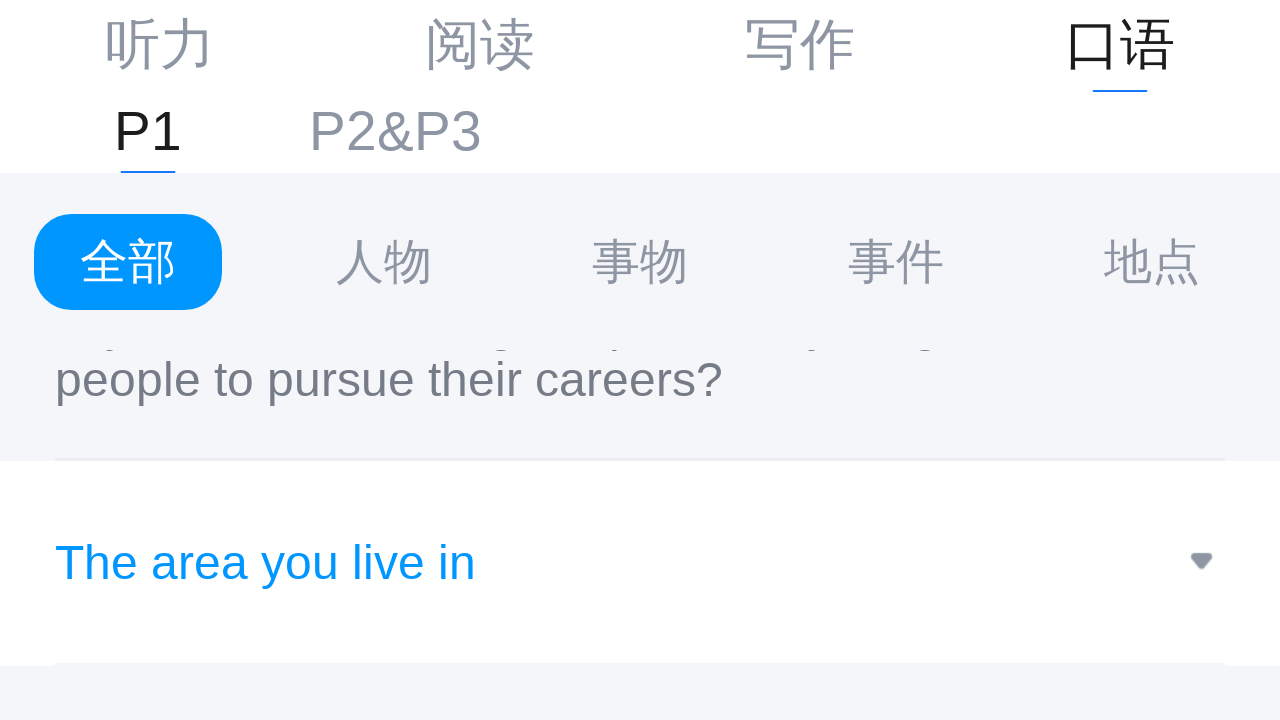

Waited 1 second for content to fully load
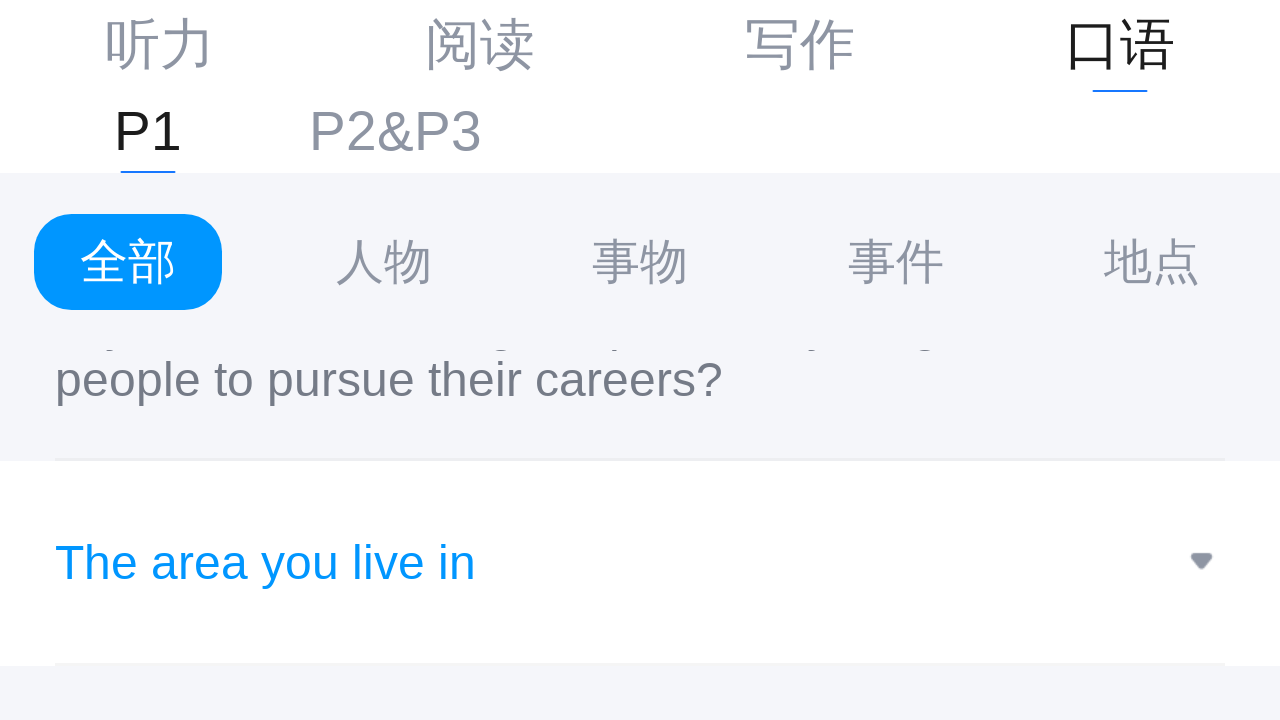

Verified that forecast results are visible
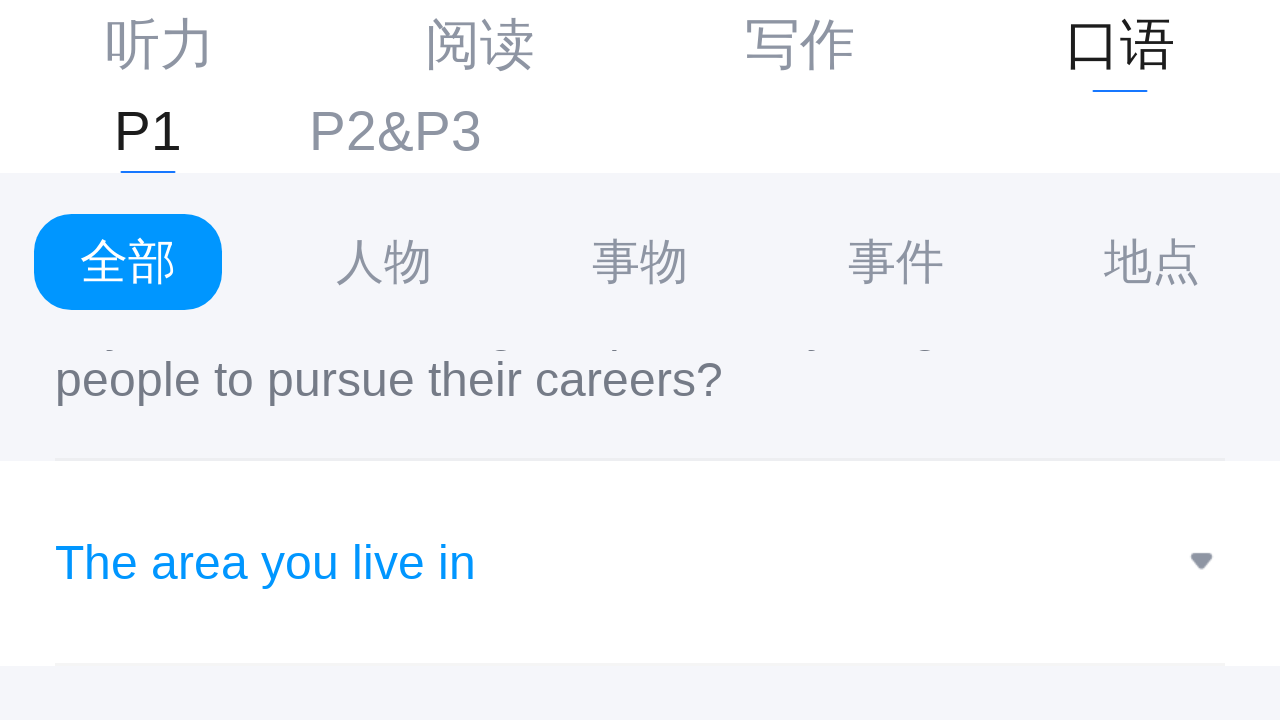

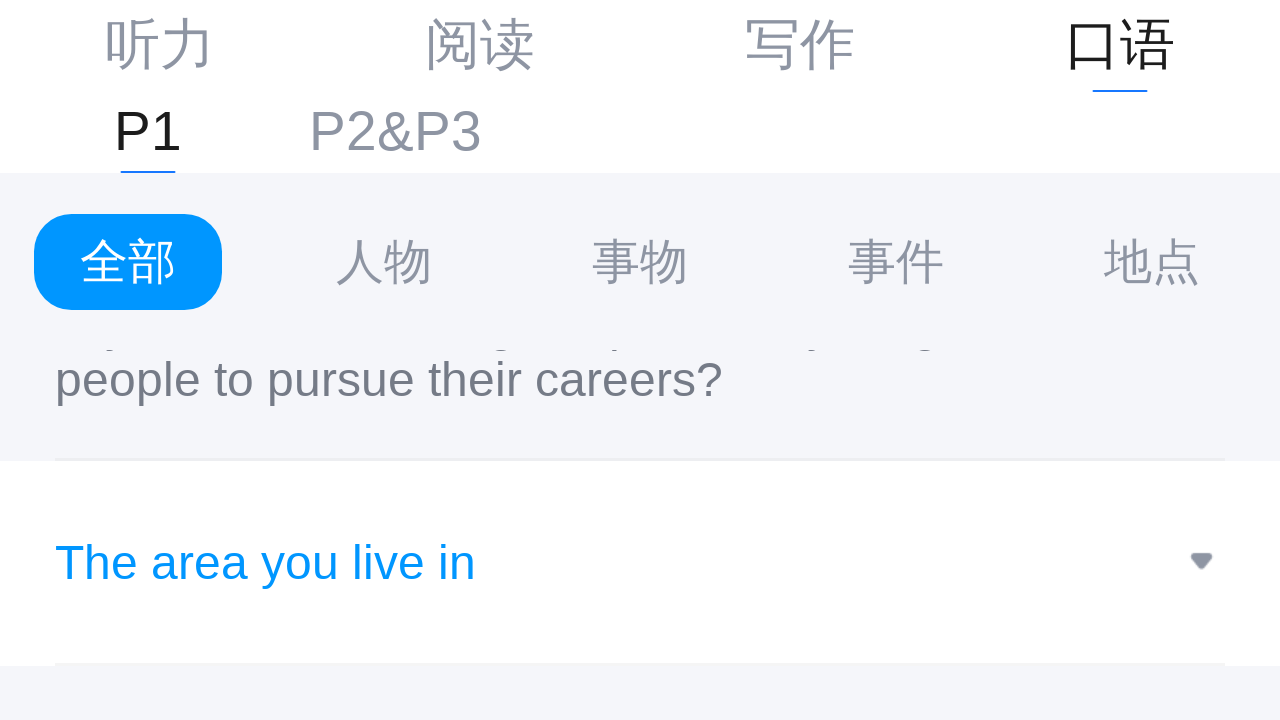